Tests web table functionality by counting rows and columns, retrieving data from specific cells, iterating through pagination, and interacting with checkboxes in the table

Starting URL: https://testautomationpractice.blogspot.com/2018/09/automation-form.html

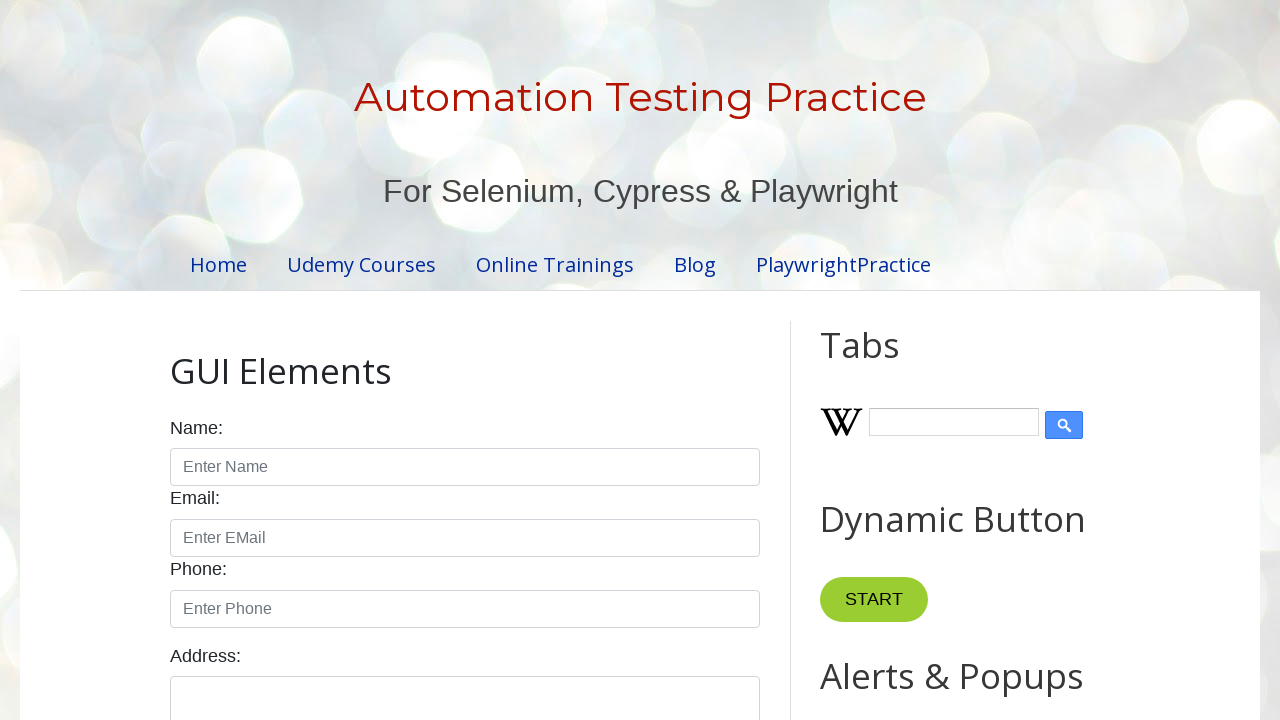

Counted table rows: 5
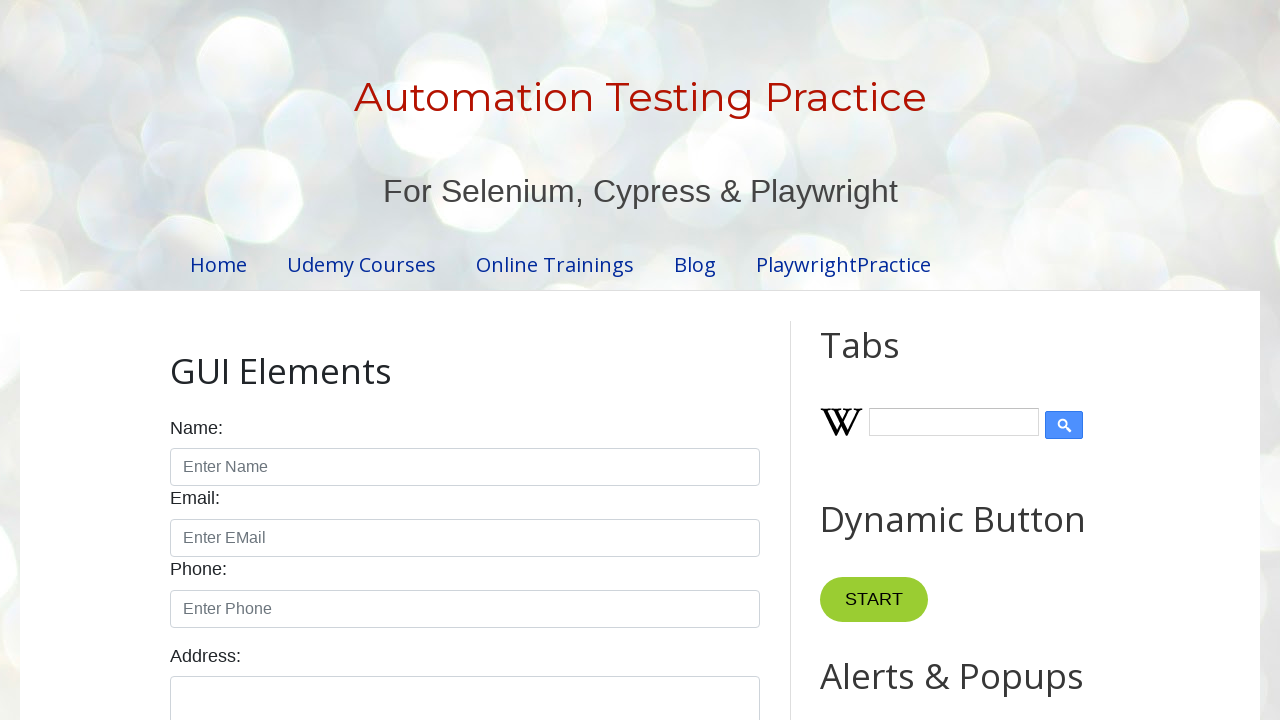

Counted table columns: 4
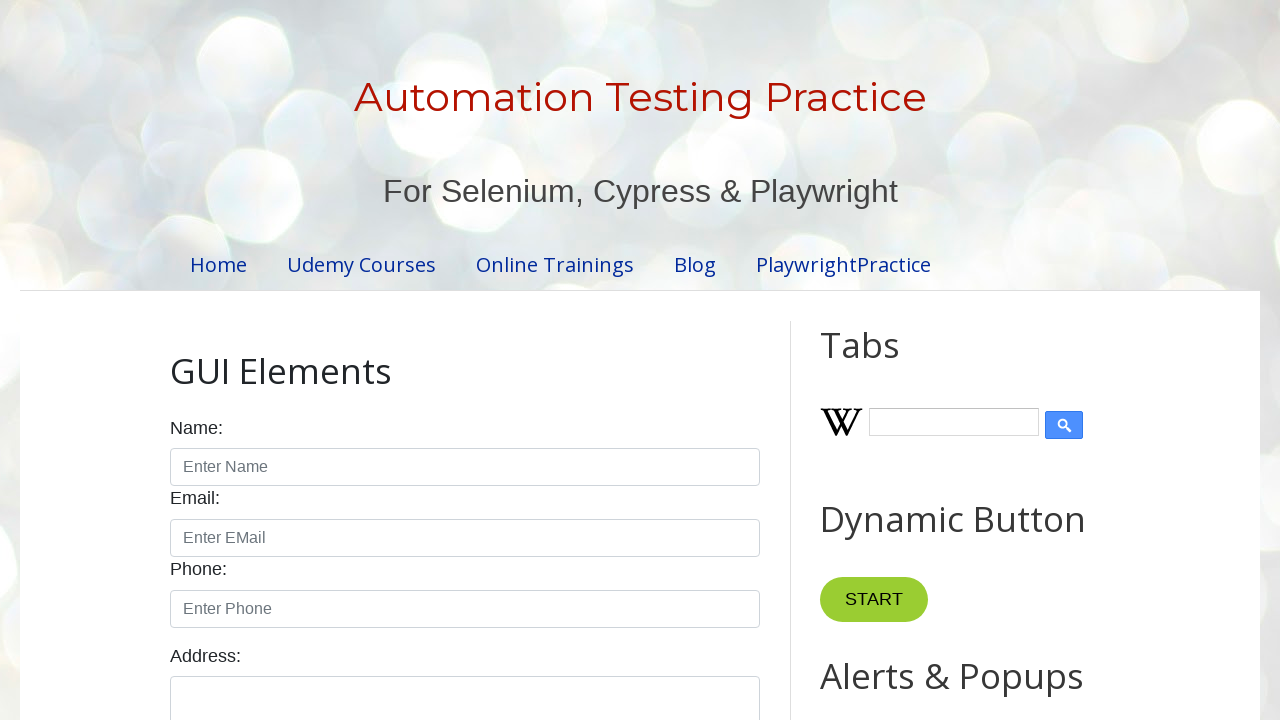

Retrieved data from row 3, column 3: $5.99
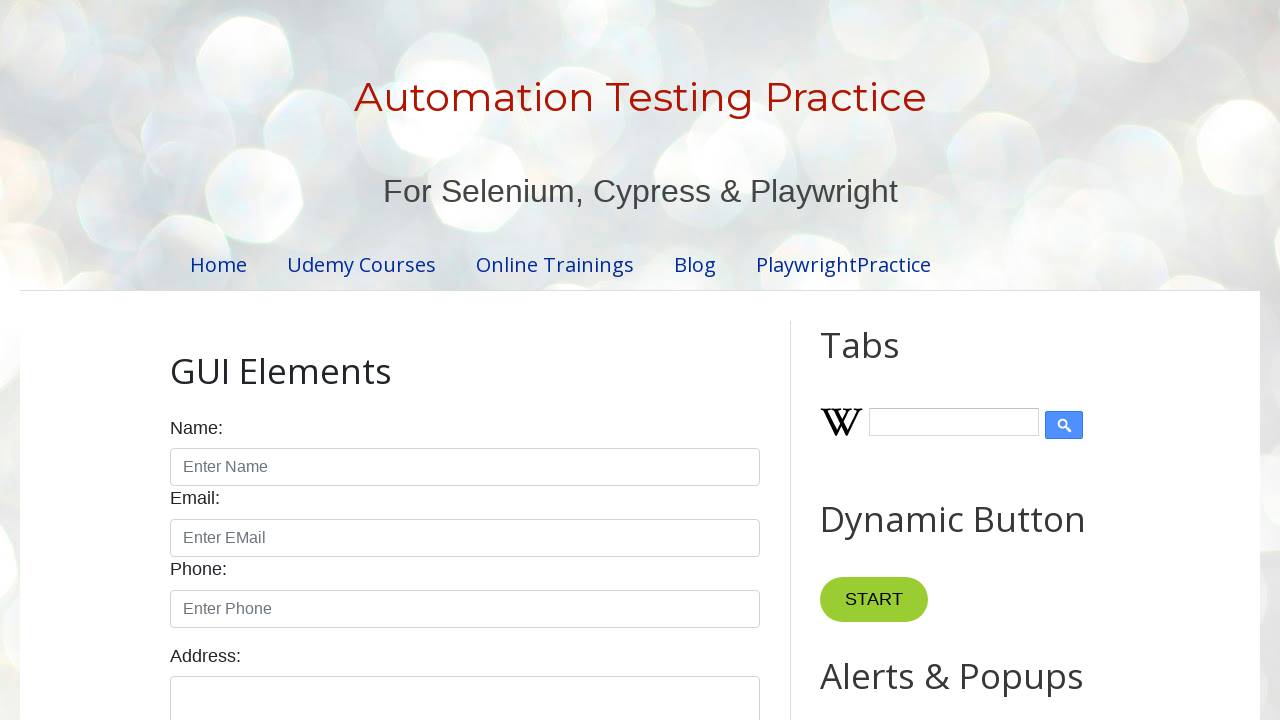

Retrieved table cell data from row 1, column 1: 1
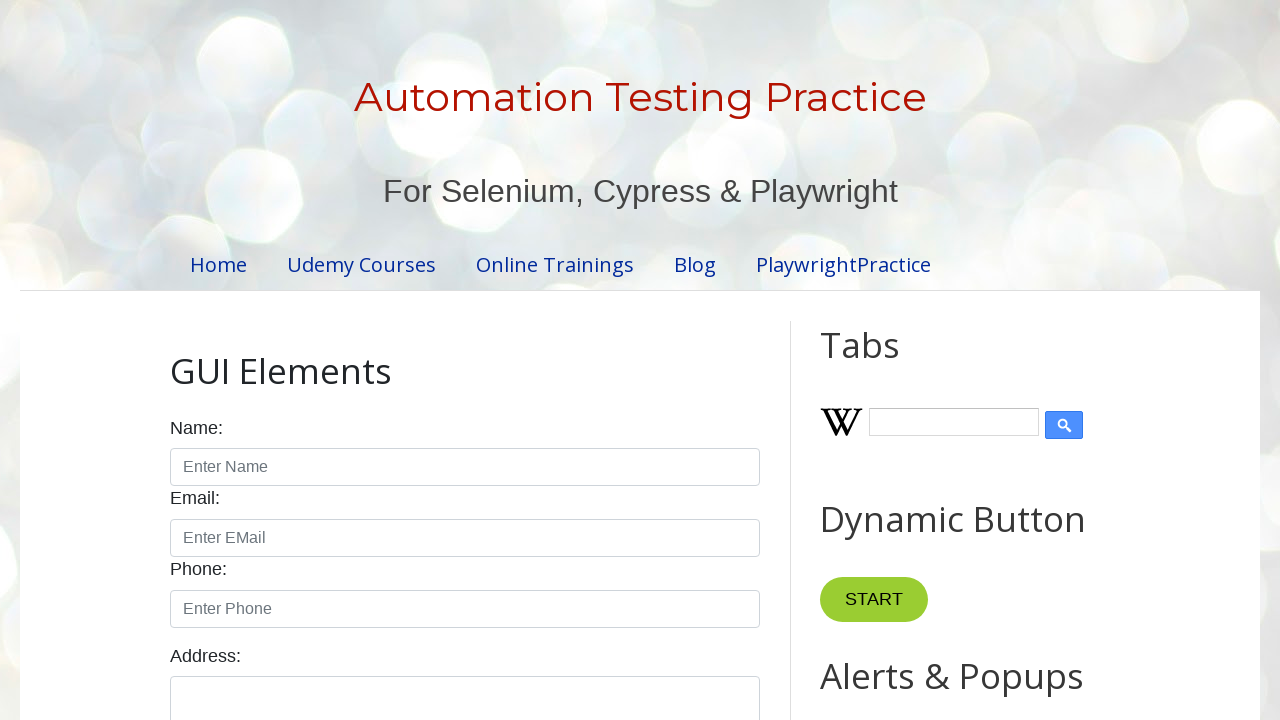

Retrieved table cell data from row 1, column 2: Smartphone
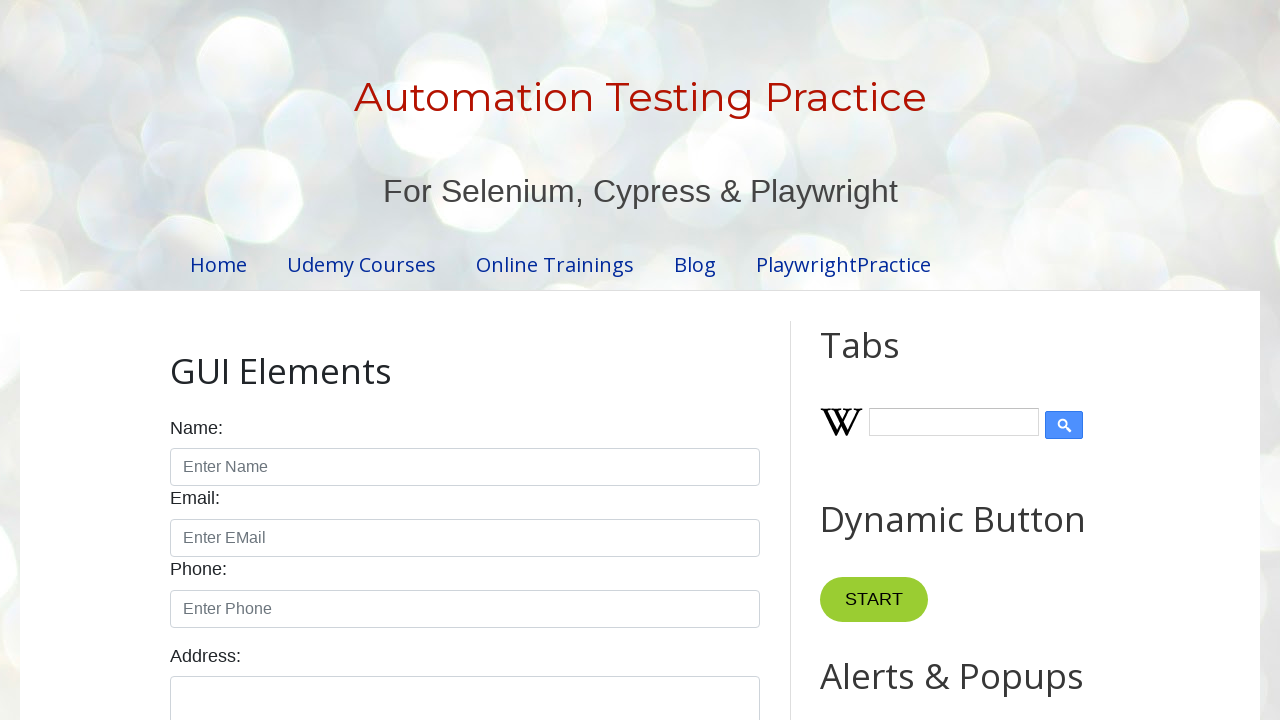

Retrieved table cell data from row 1, column 3: $10.99
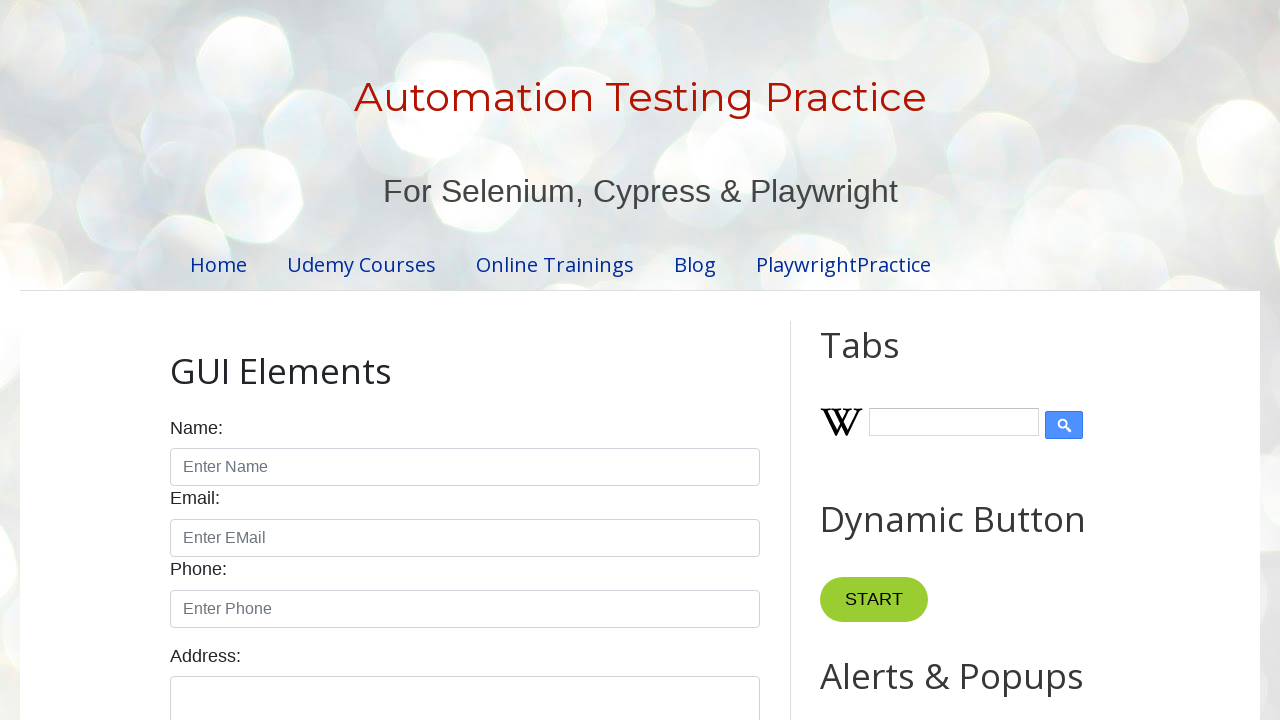

Retrieved table cell data from row 2, column 1: 2
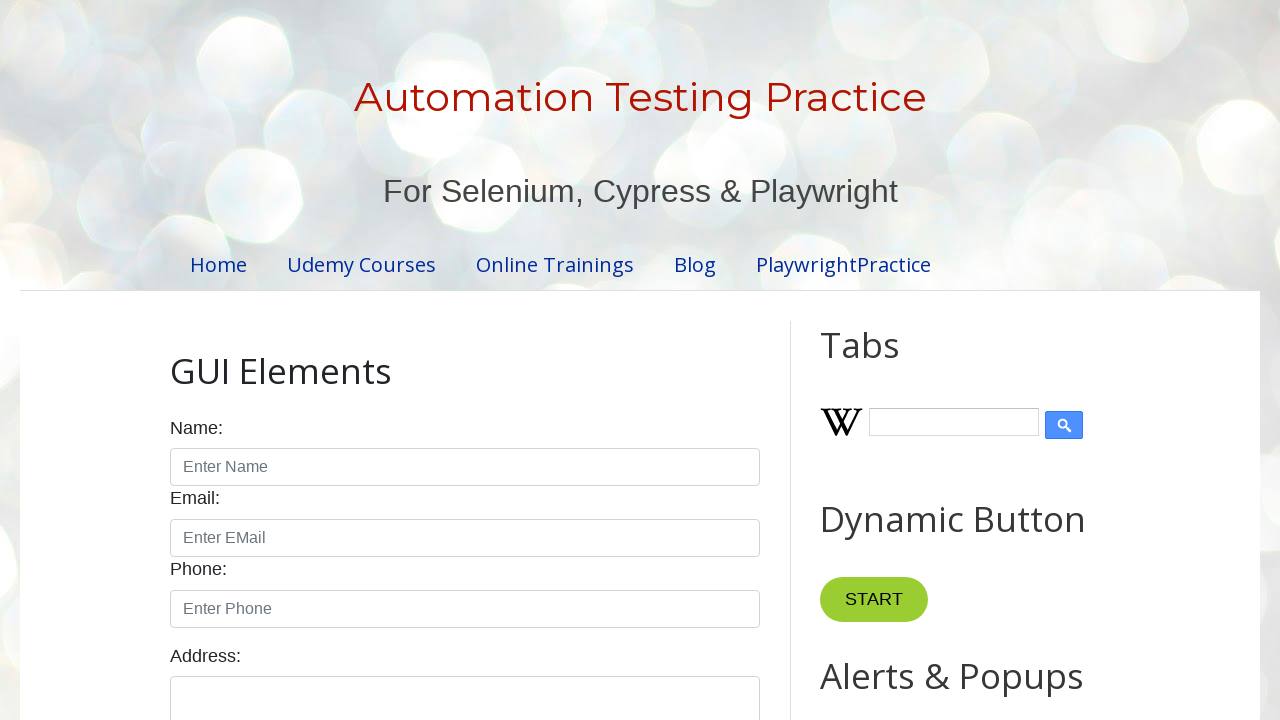

Retrieved table cell data from row 2, column 2: Laptop
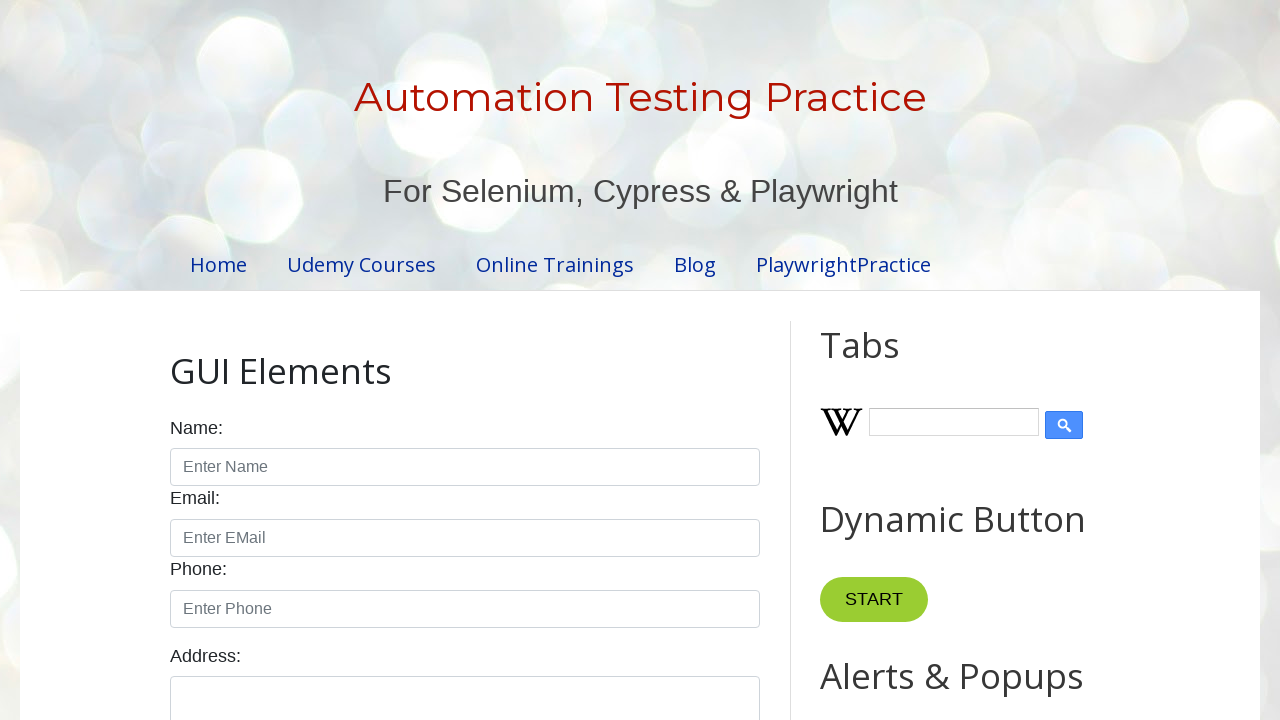

Retrieved table cell data from row 2, column 3: $19.99
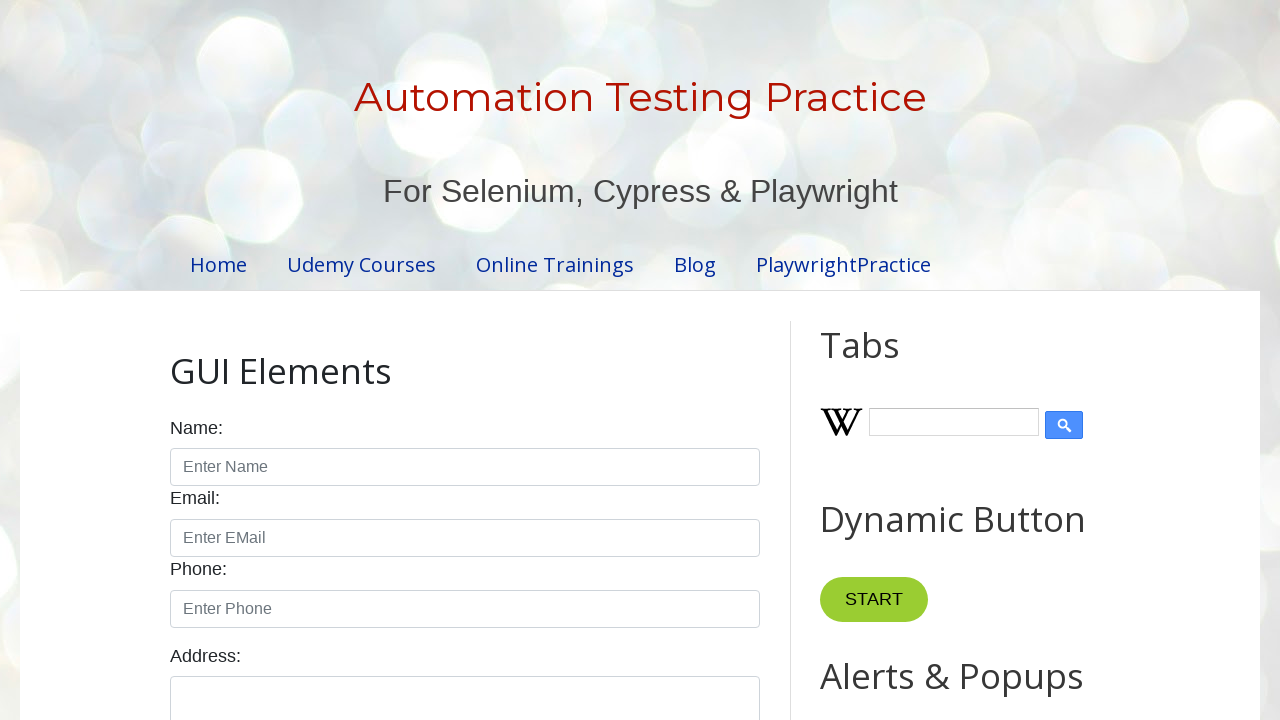

Retrieved table cell data from row 3, column 1: 3
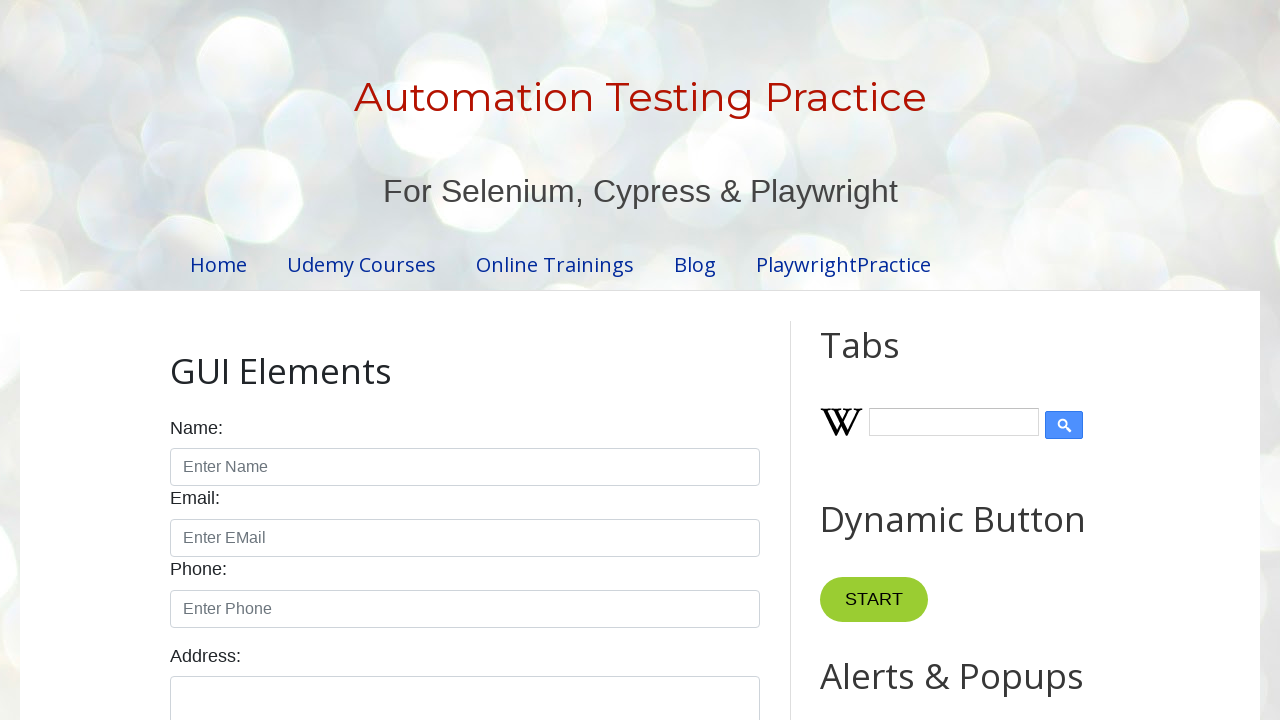

Retrieved table cell data from row 3, column 2: Tablet 
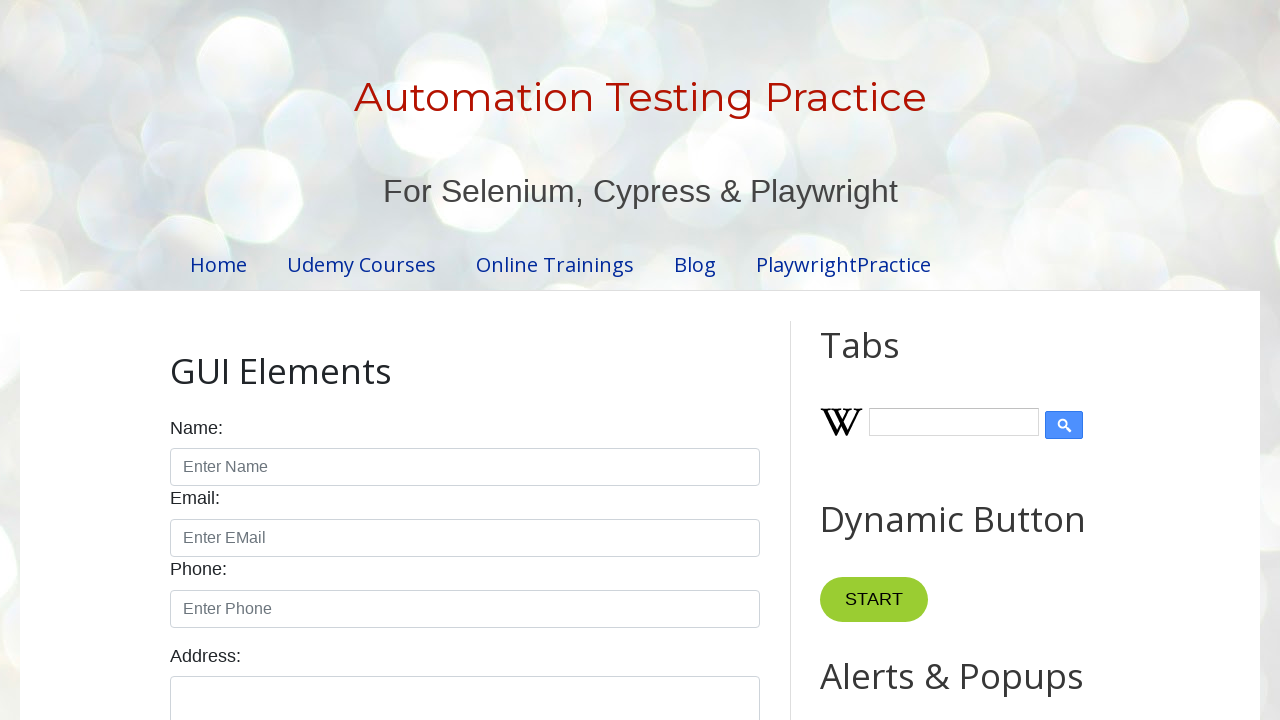

Retrieved table cell data from row 3, column 3: $5.99
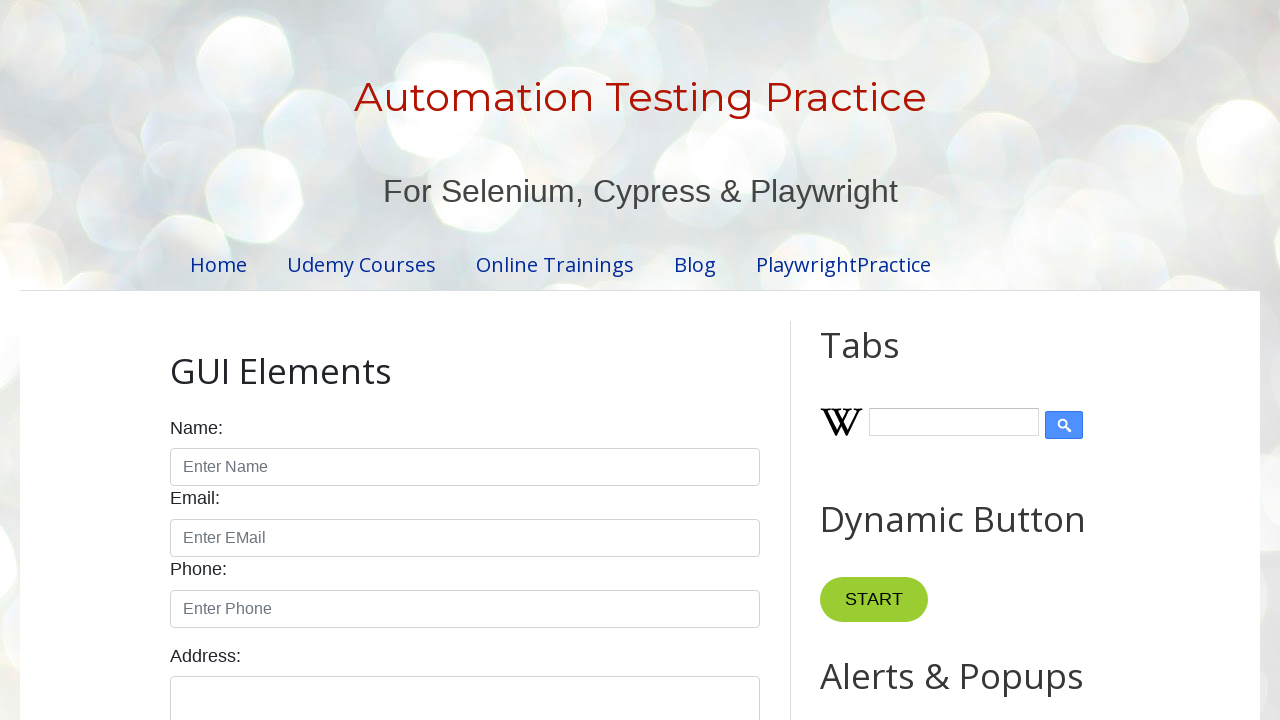

Retrieved table cell data from row 4, column 1: 4
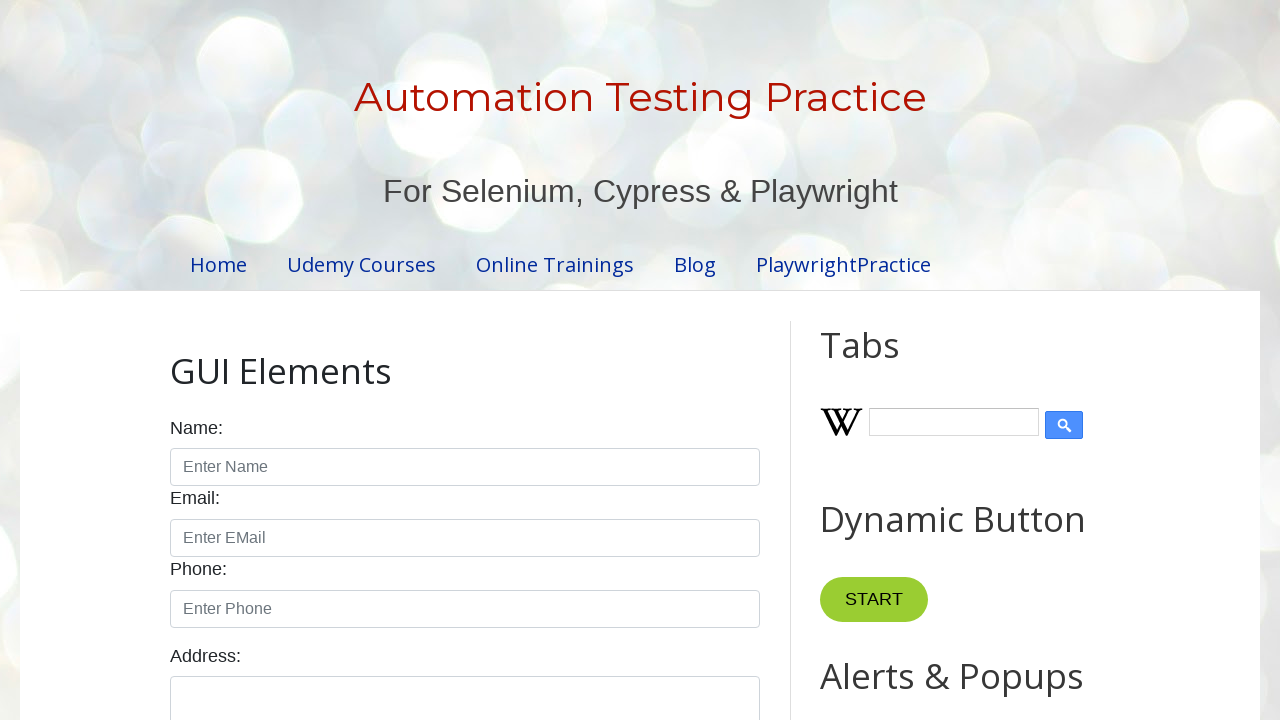

Retrieved table cell data from row 4, column 2: Smartwatch
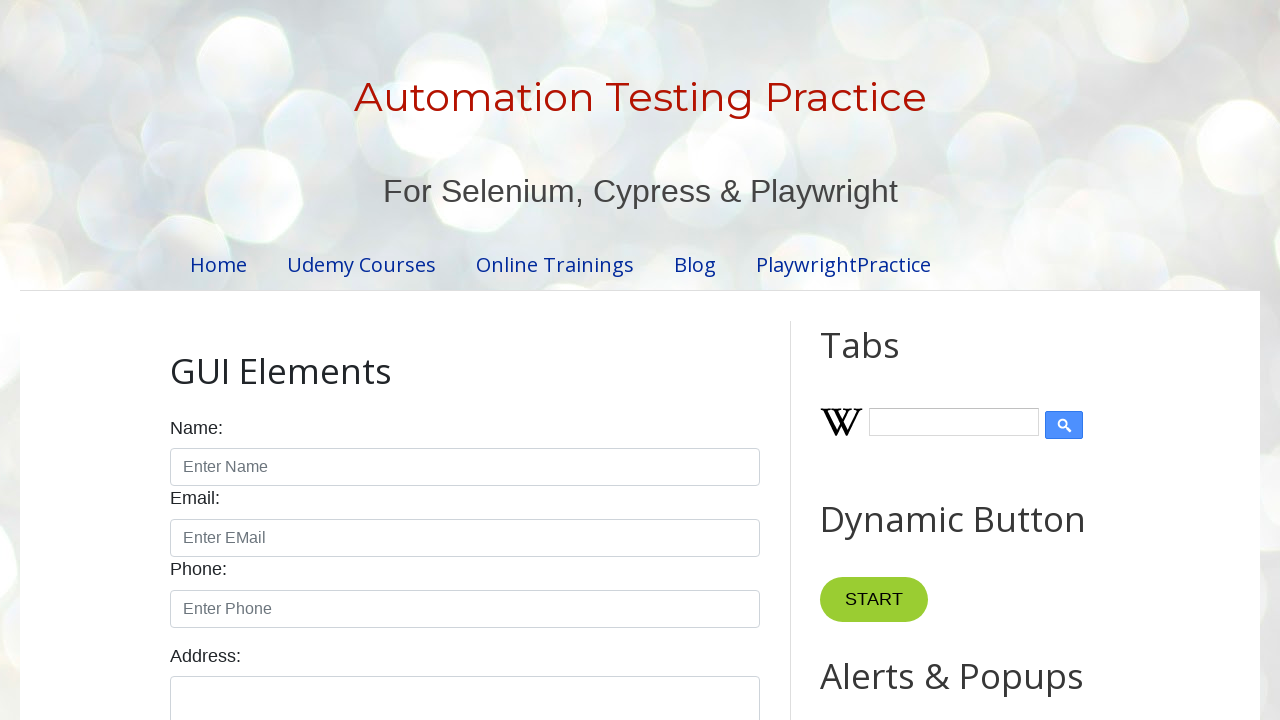

Retrieved table cell data from row 4, column 3: $7.99
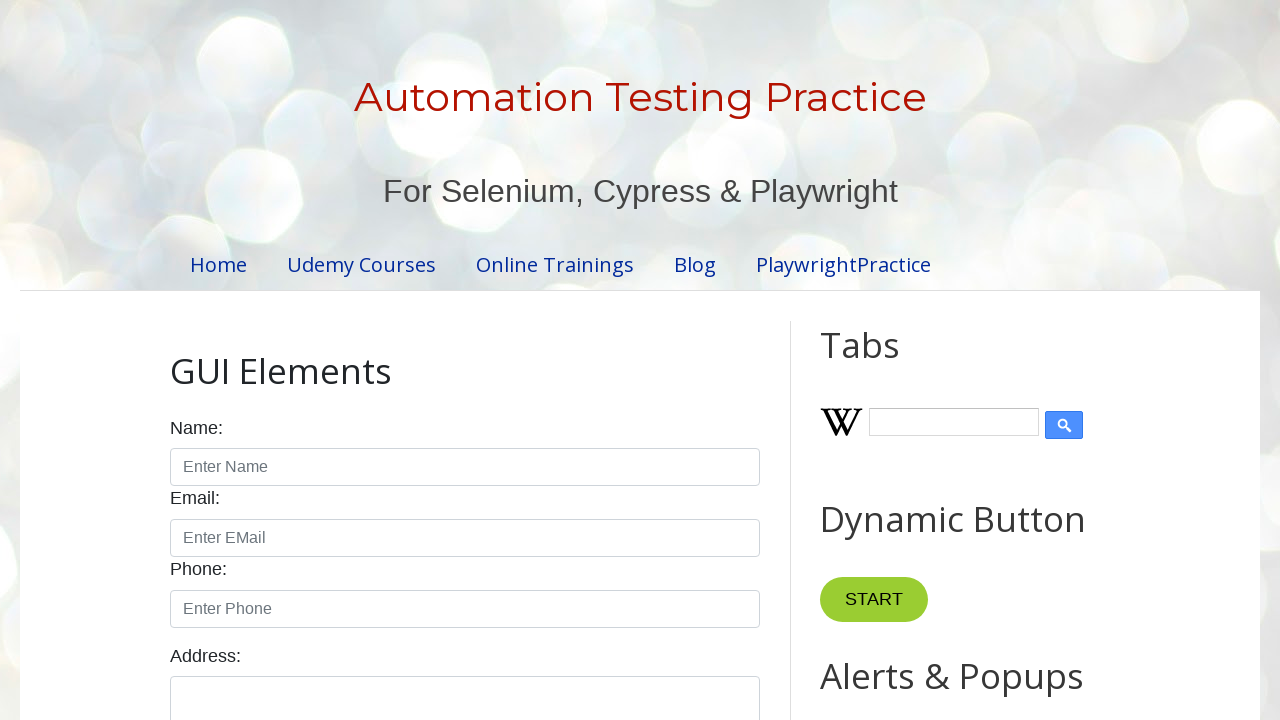

Retrieved table cell data from row 5, column 1: 5
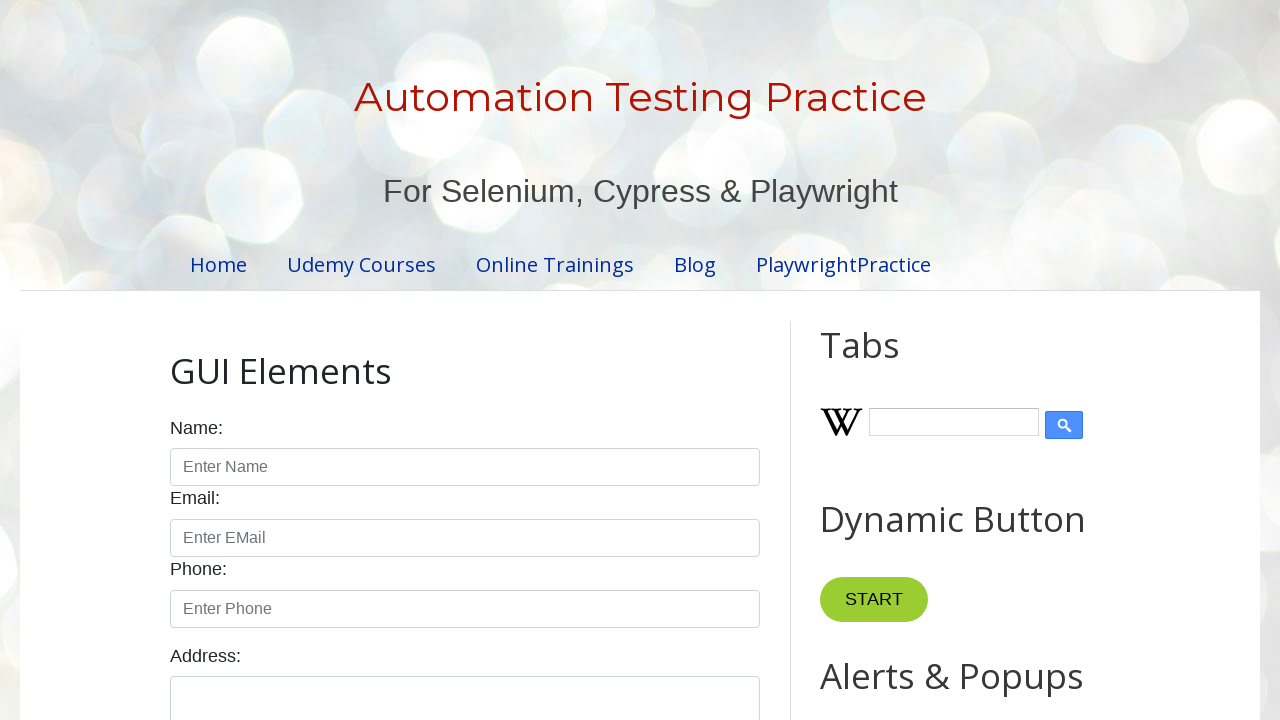

Retrieved table cell data from row 5, column 2: Wireless Earbuds
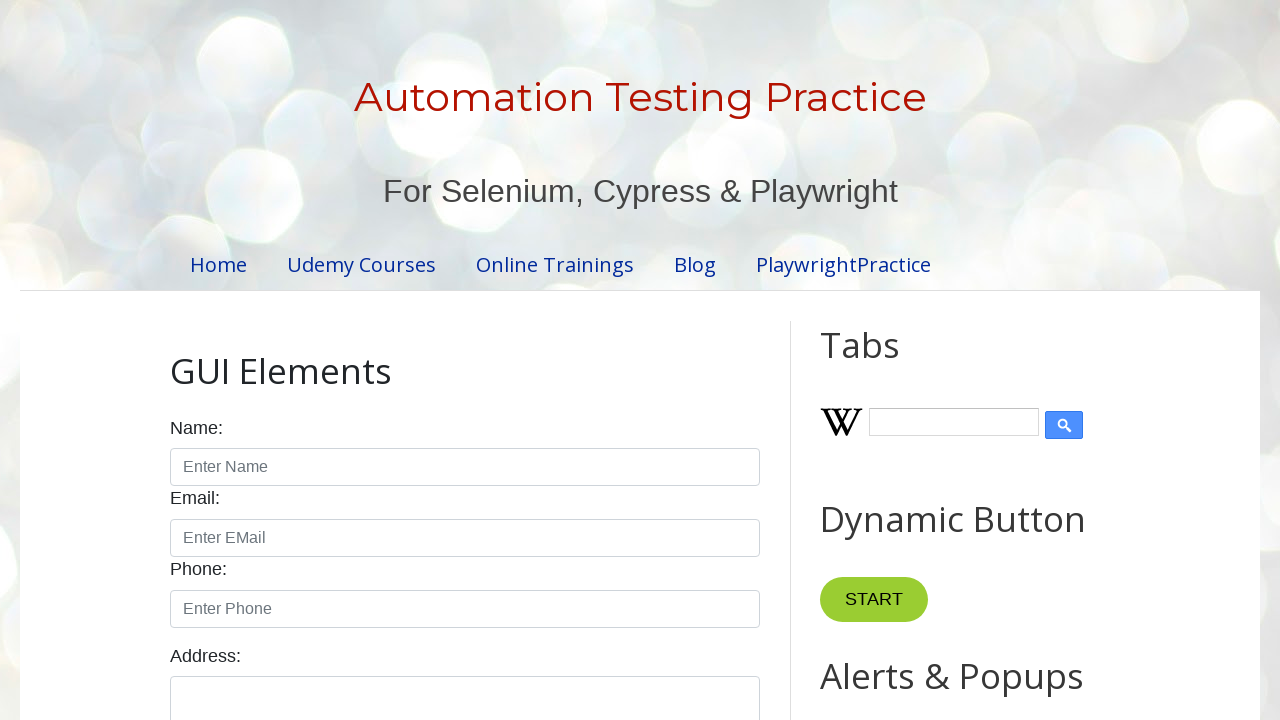

Retrieved table cell data from row 5, column 3: $8.99
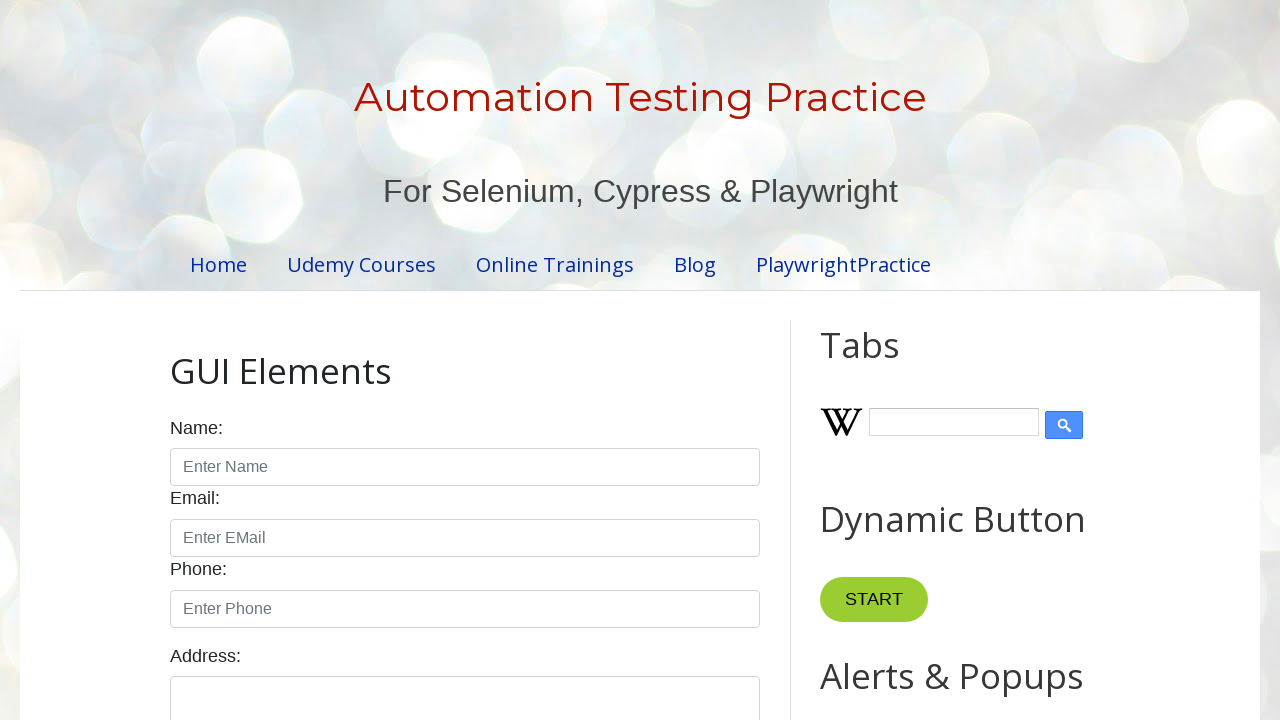

Retrieved product ID from row 1: 1
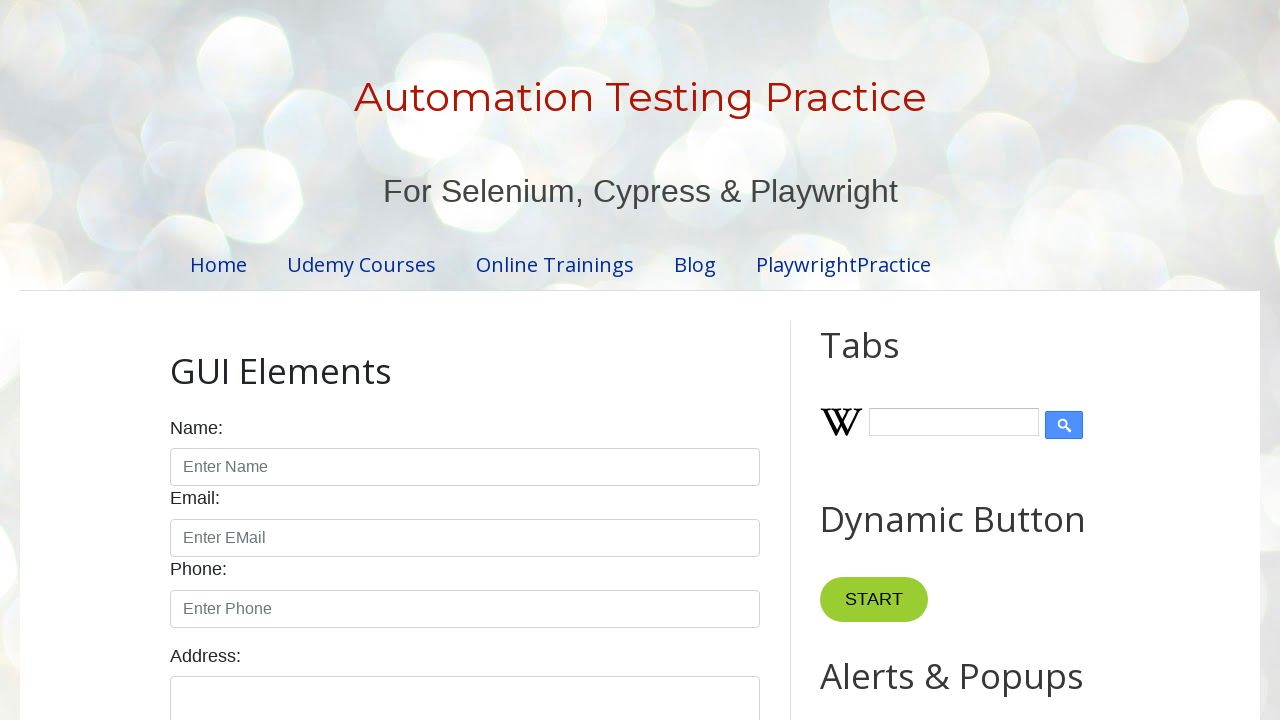

Retrieved product name from row 1: Smartphone
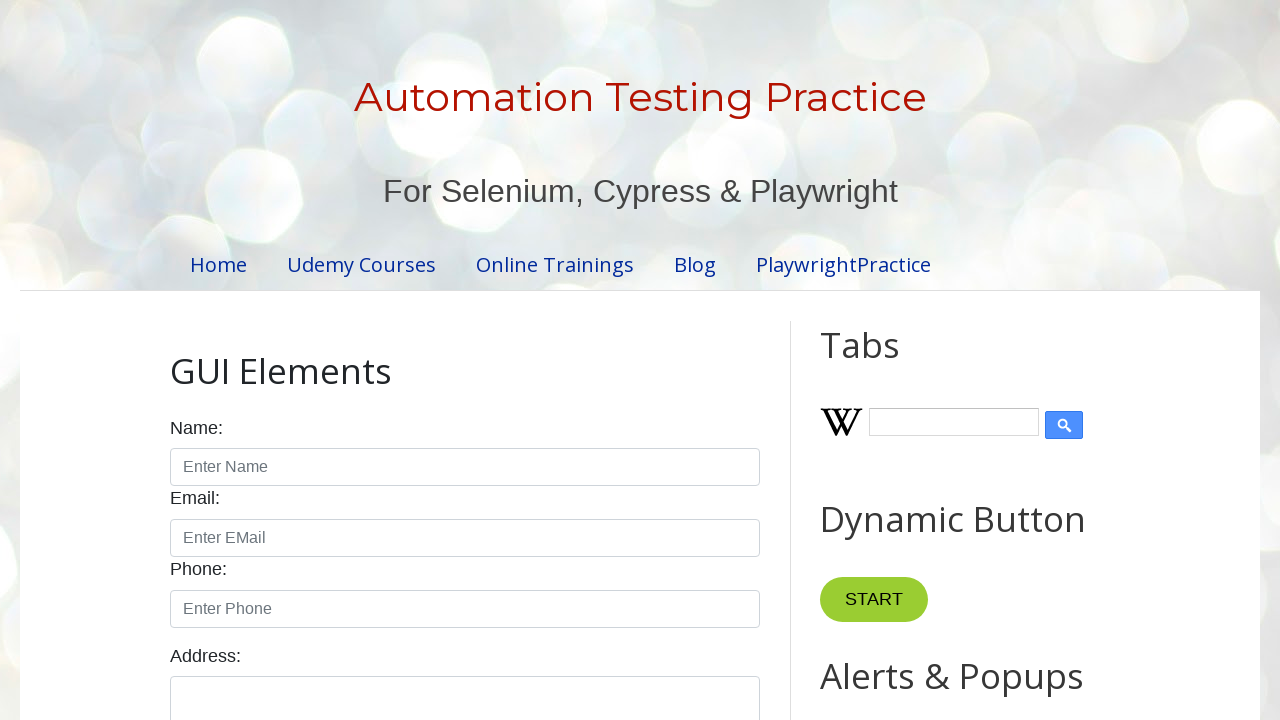

Retrieved product ID from row 2: 2
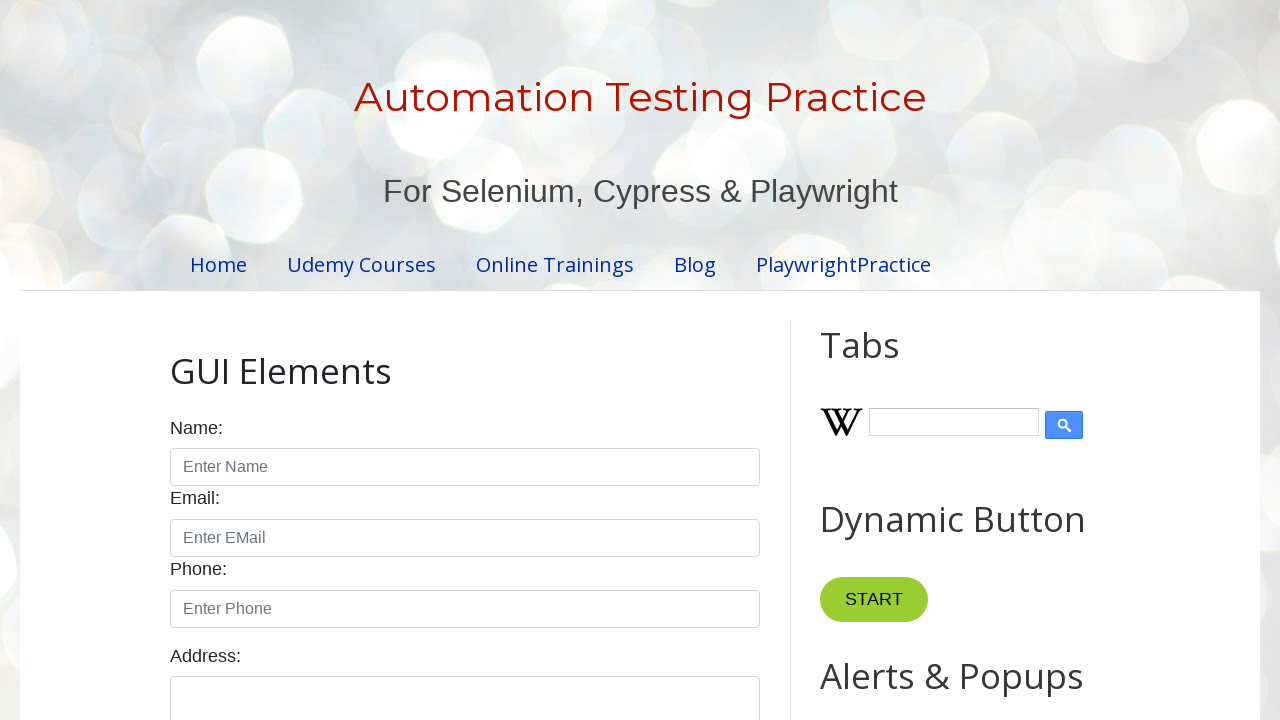

Retrieved product name from row 2: Laptop
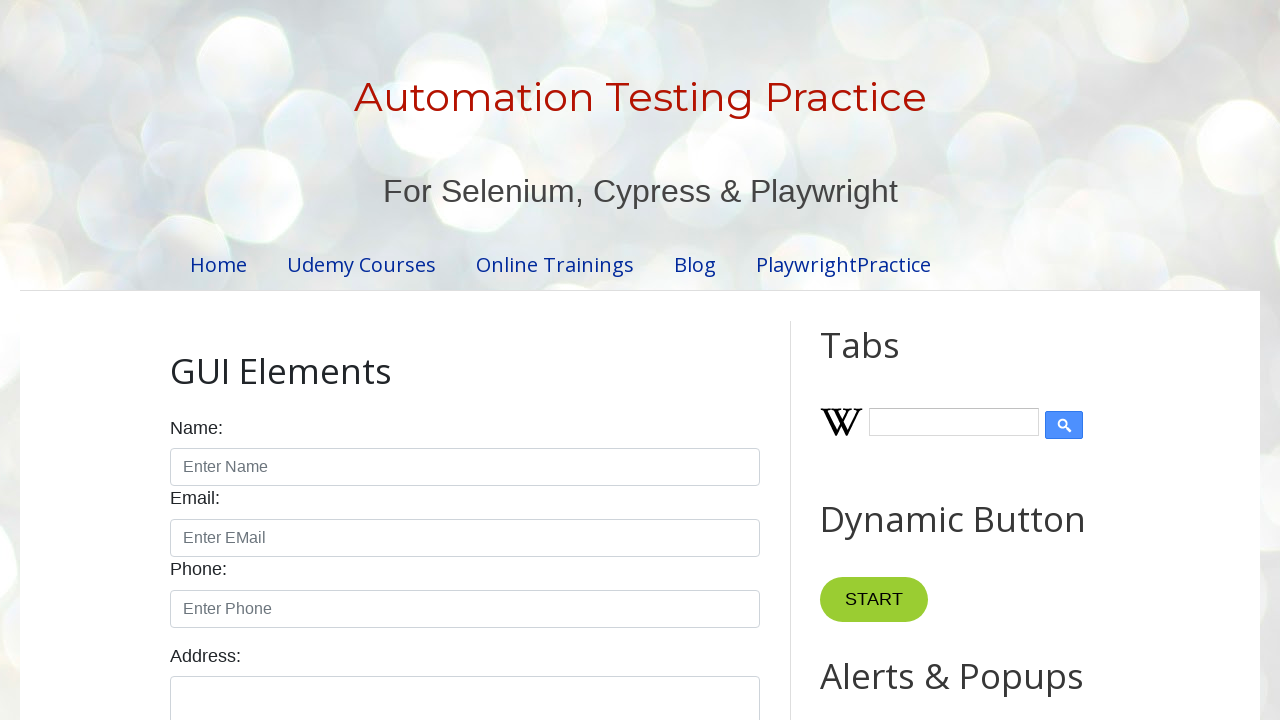

Retrieved product ID from row 3: 3
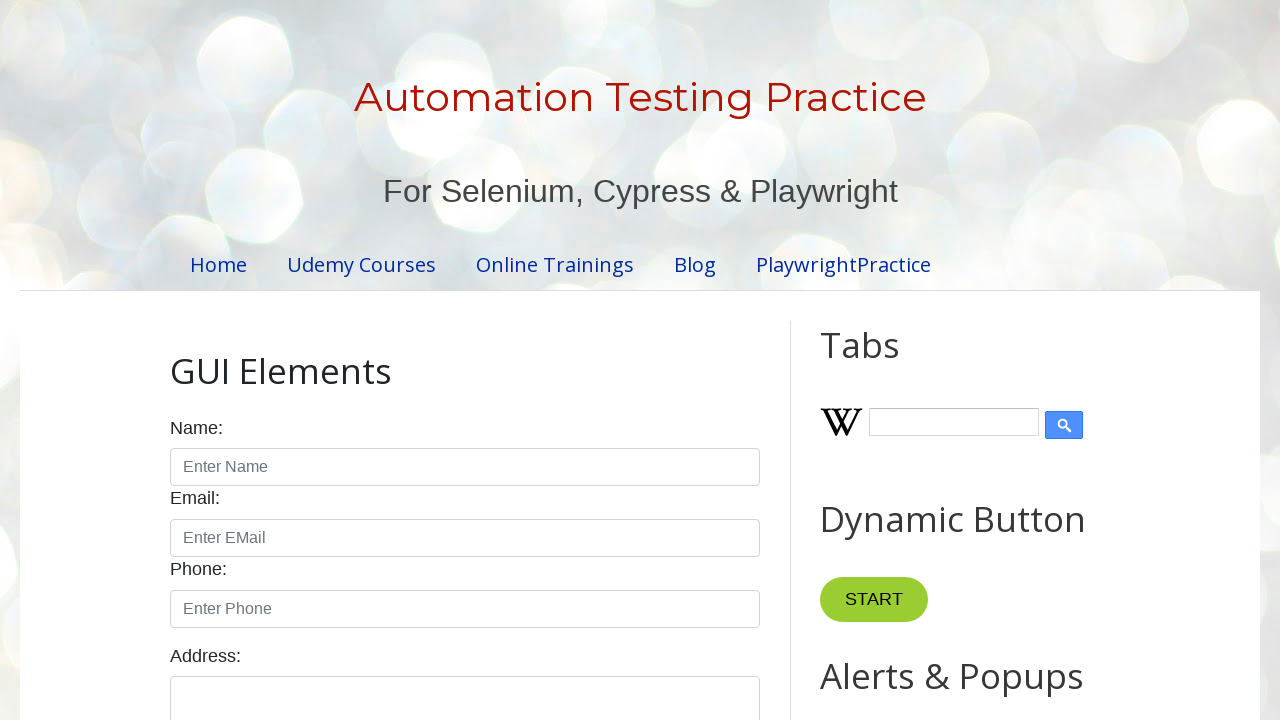

Retrieved product name from row 3: Tablet 
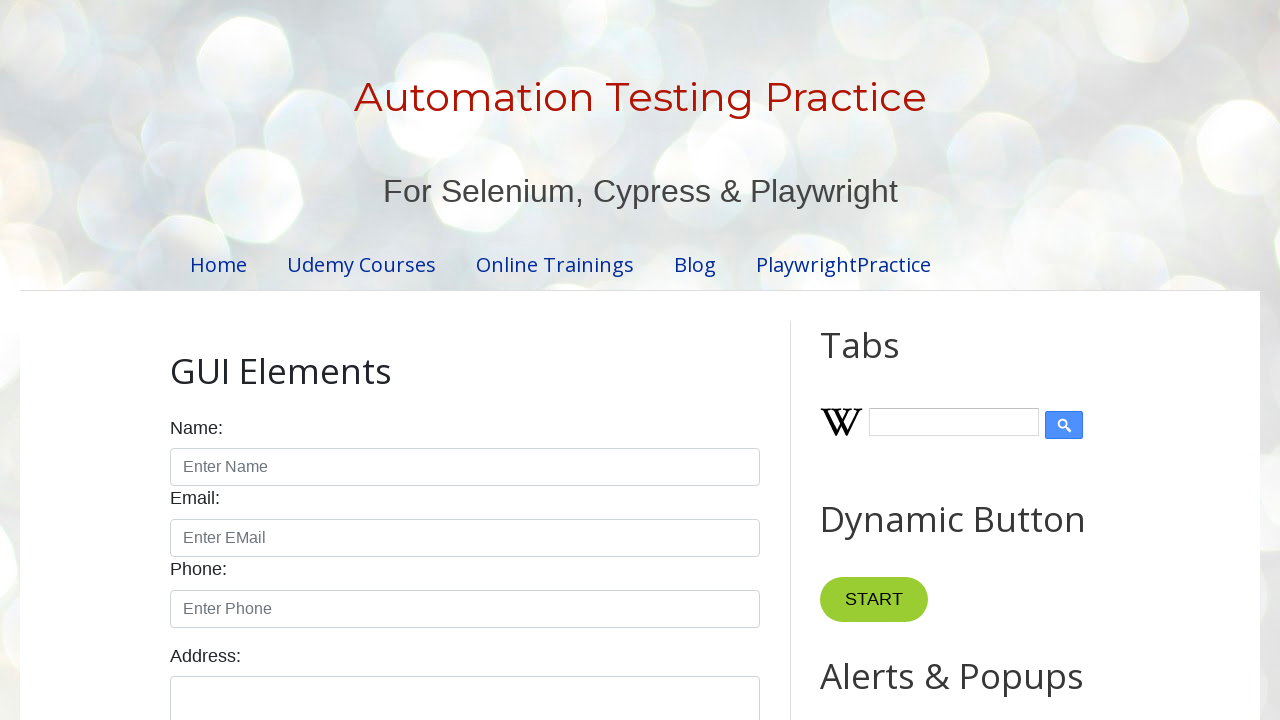

Retrieved product ID from row 4: 4
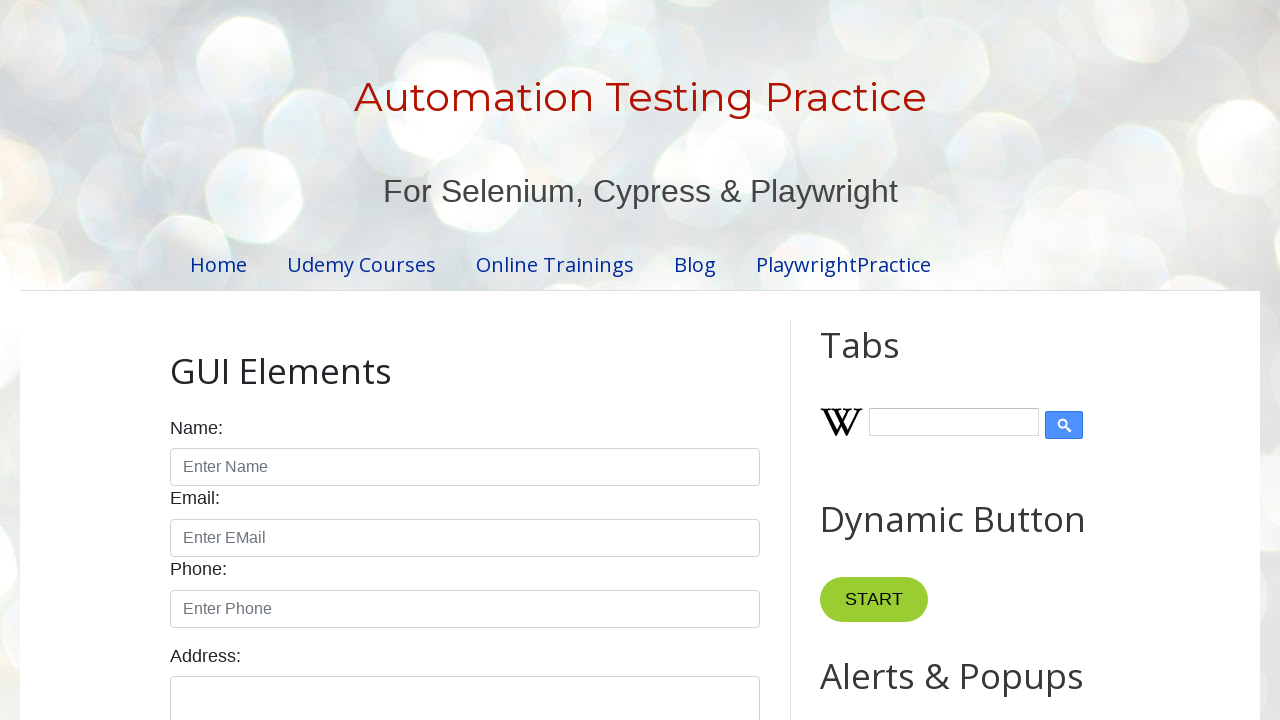

Retrieved product name from row 4: Smartwatch
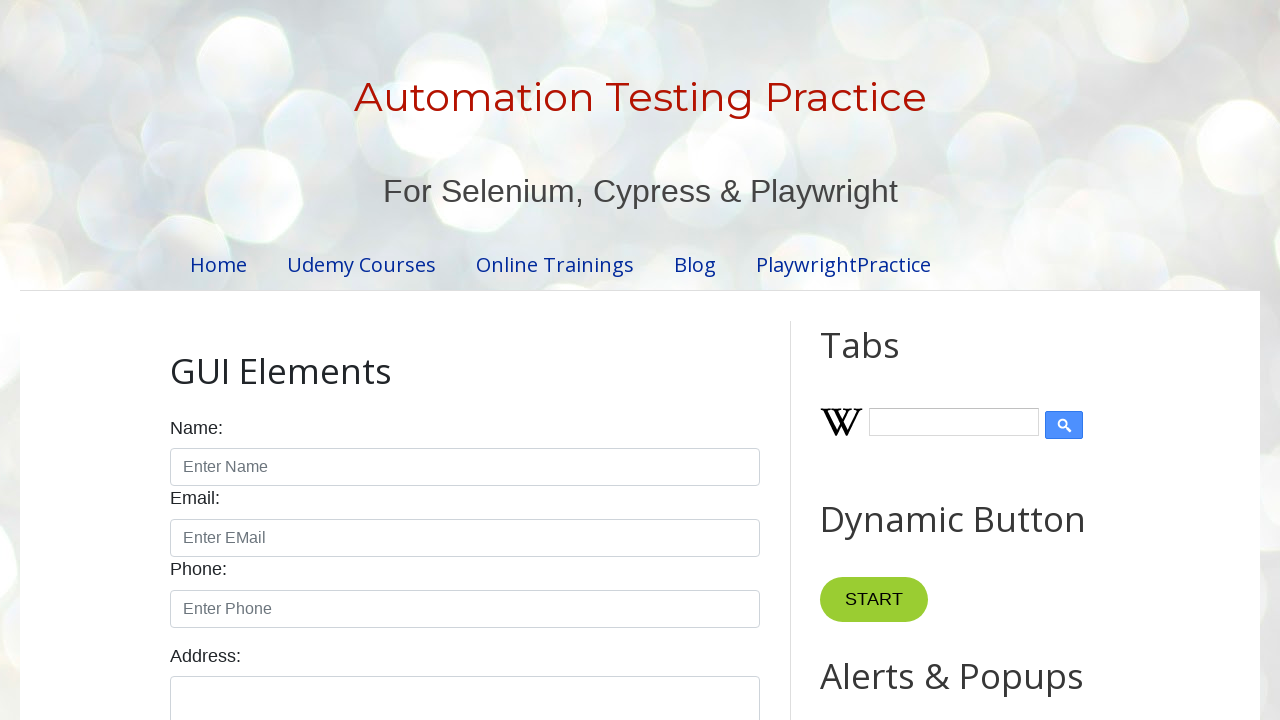

Retrieved product ID from row 5: 5
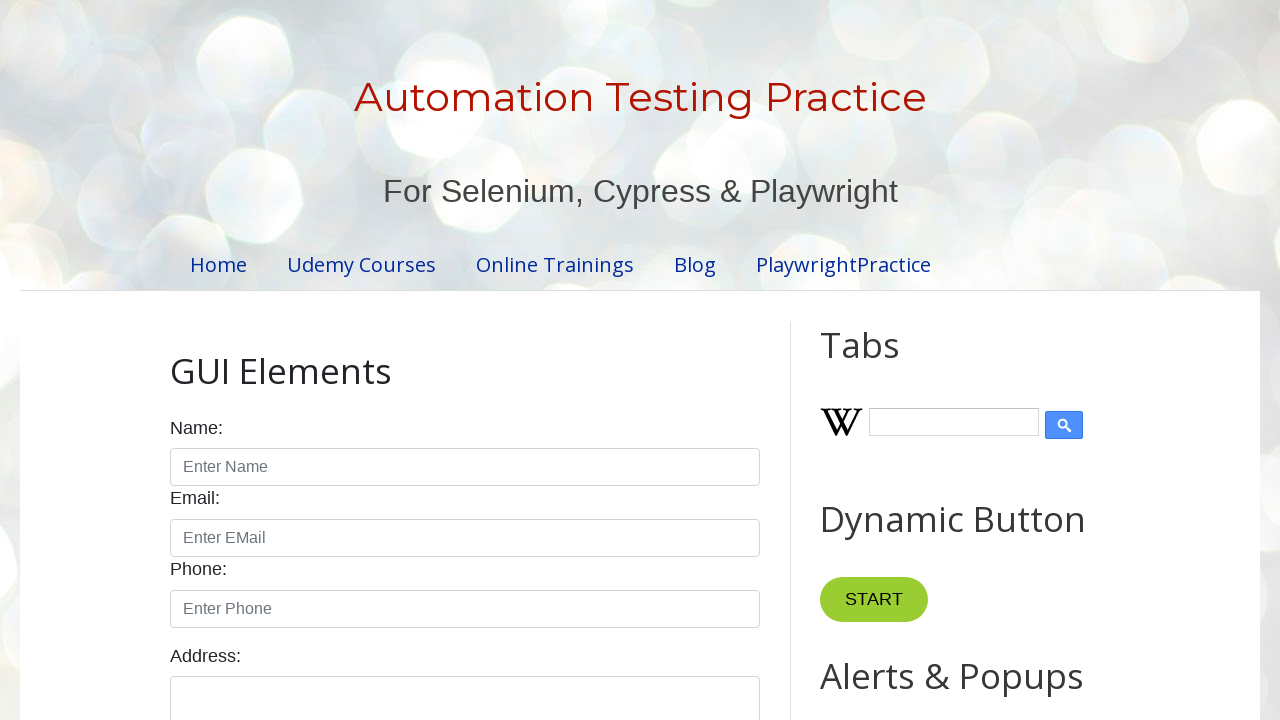

Retrieved product name from row 5: Wireless Earbuds
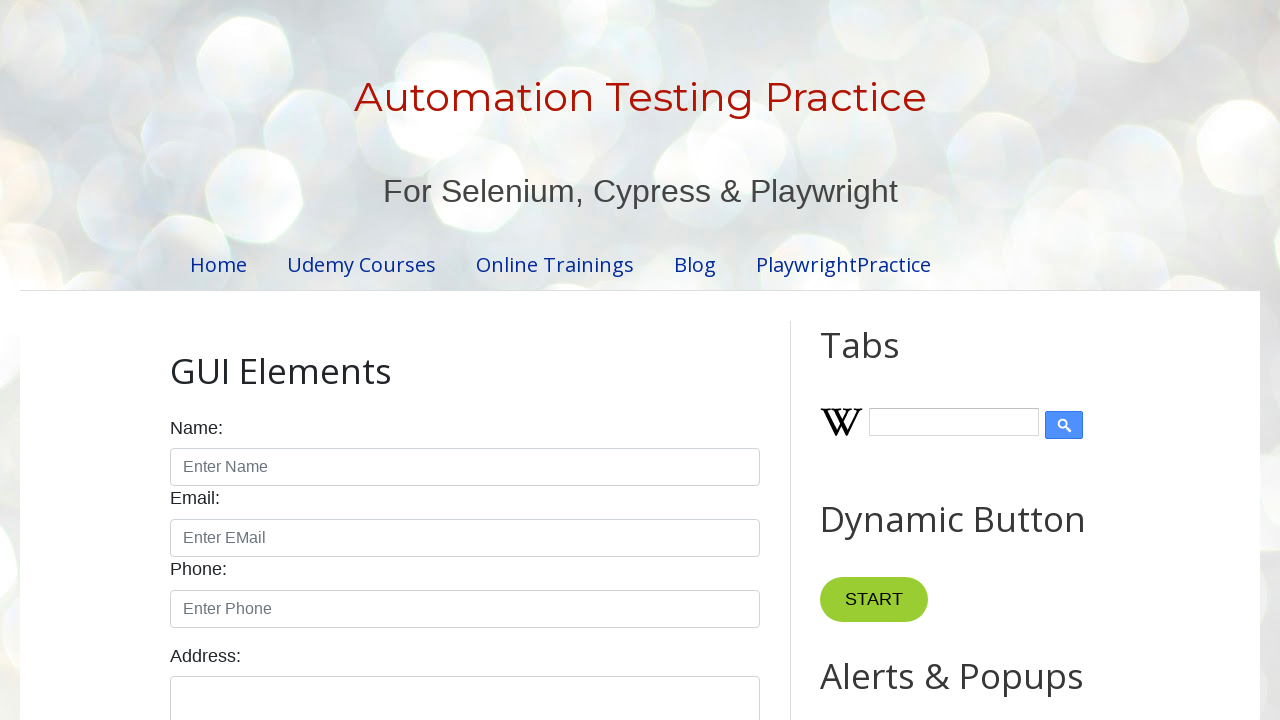

Retrieved pagination items, total pages: 4
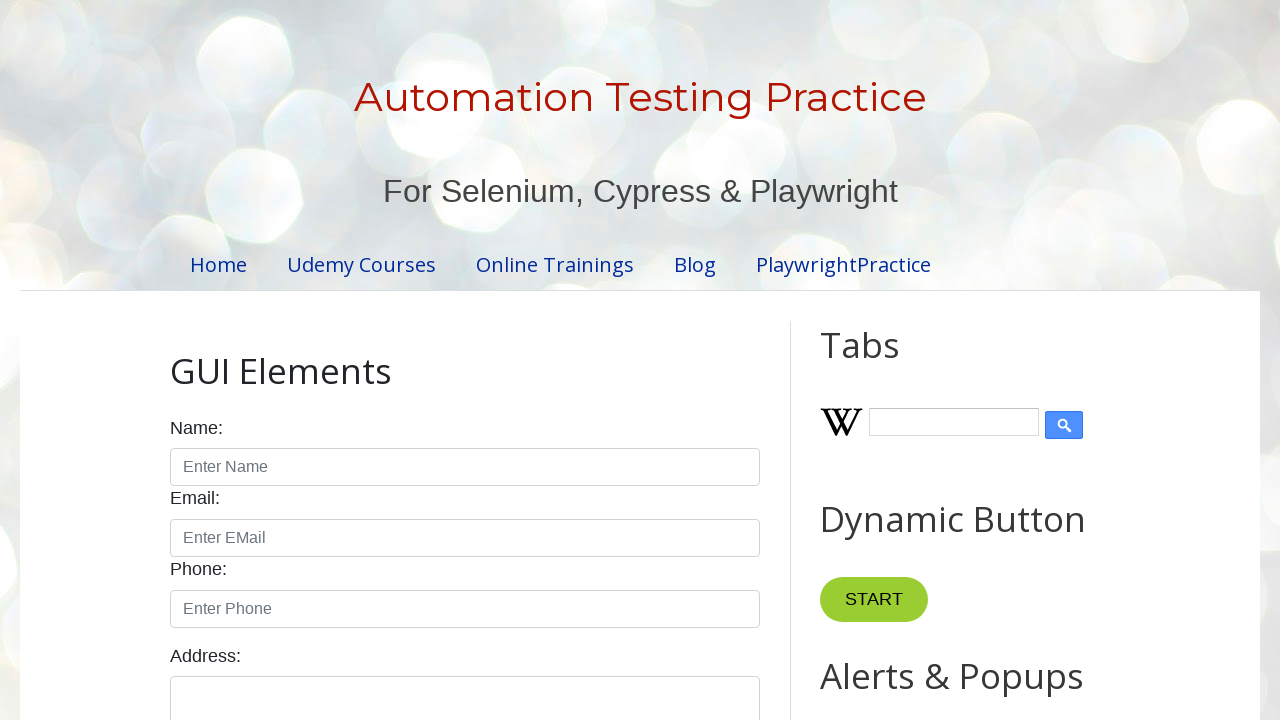

Clicked pagination item 1 at (416, 360) on xpath=//ul[@id='pagination']/li >> nth=0
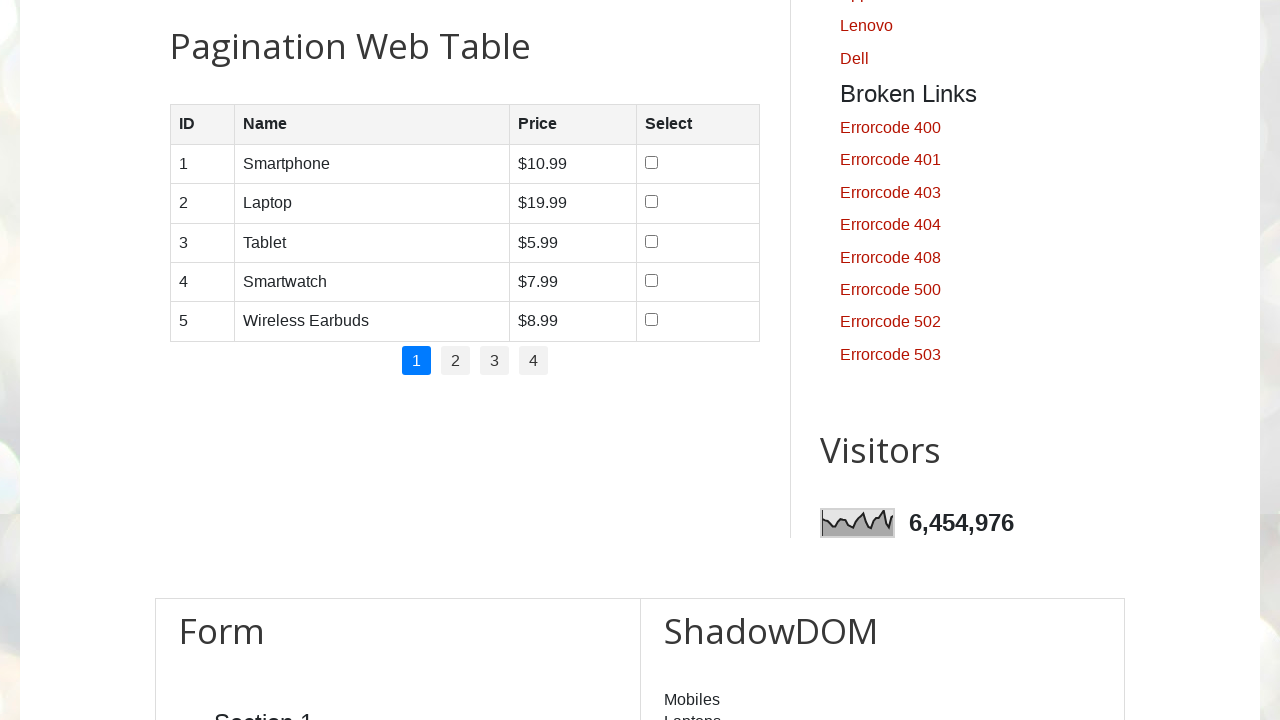

Waited for page to load after pagination click
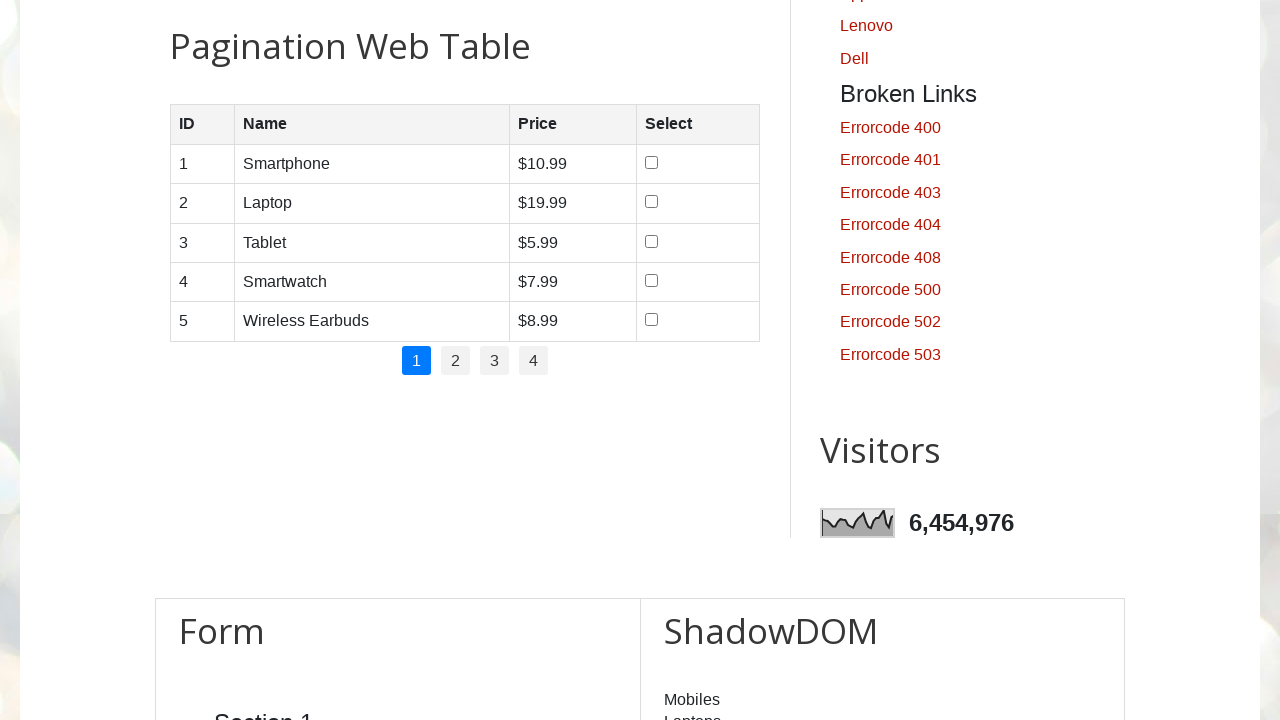

Counted rows on page 1: 5
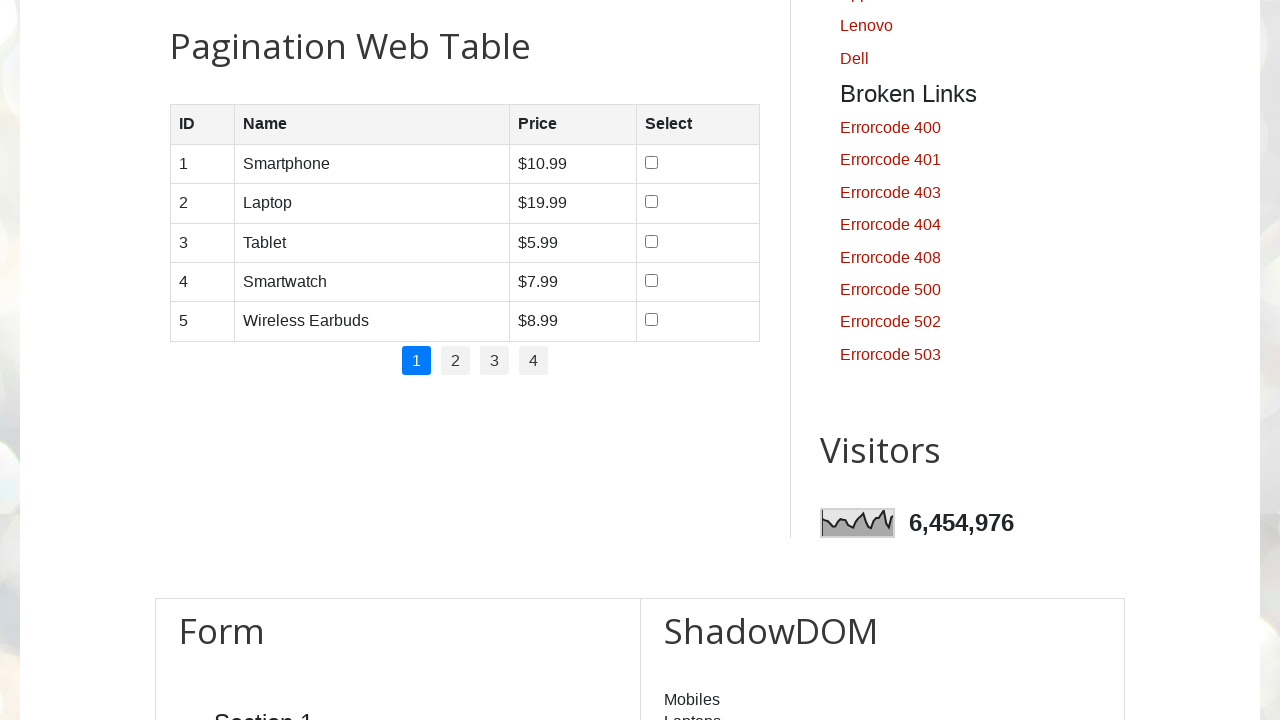

Clicked pagination item 2 at (456, 360) on xpath=//ul[@id='pagination']/li >> nth=1
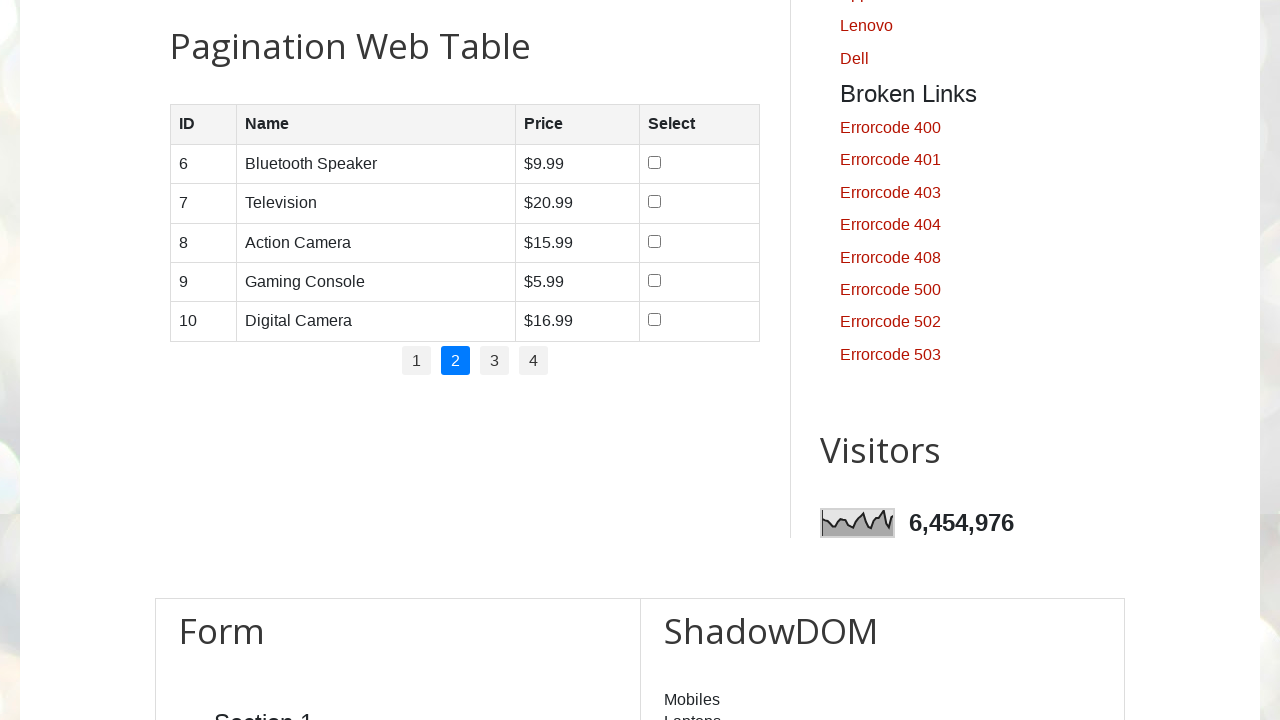

Waited for page to load after pagination click
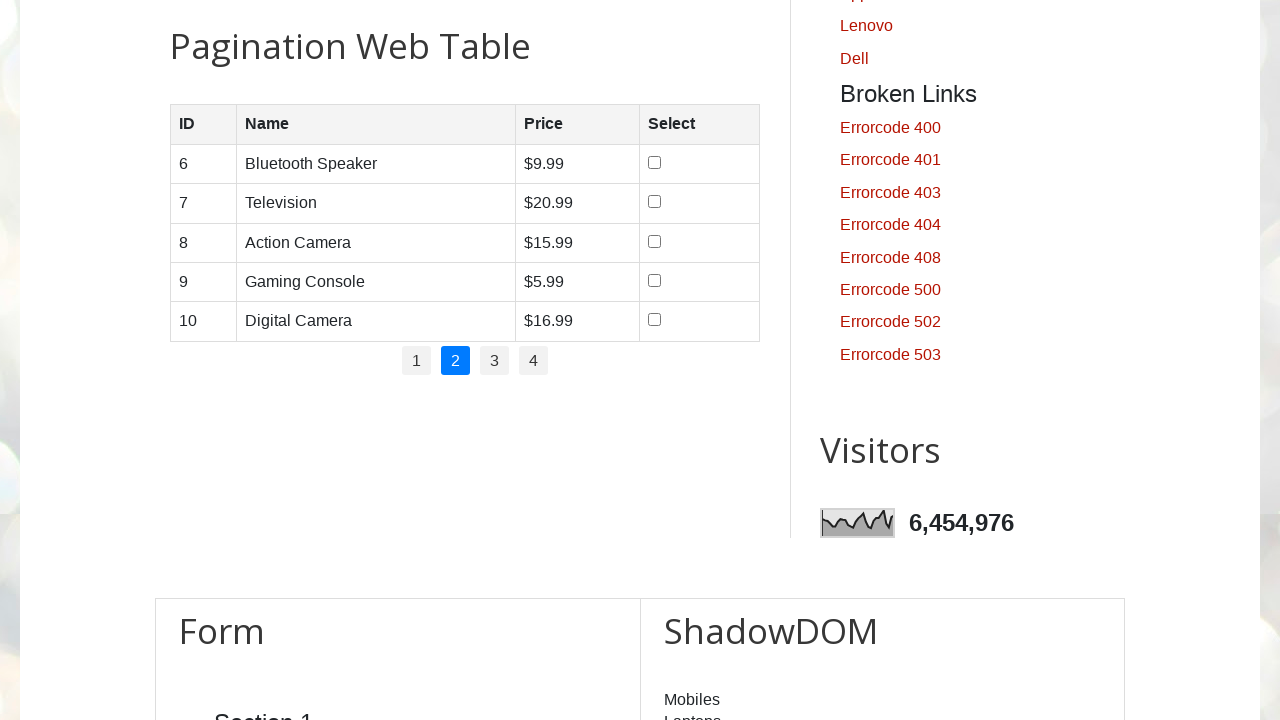

Counted rows on page 2: 5
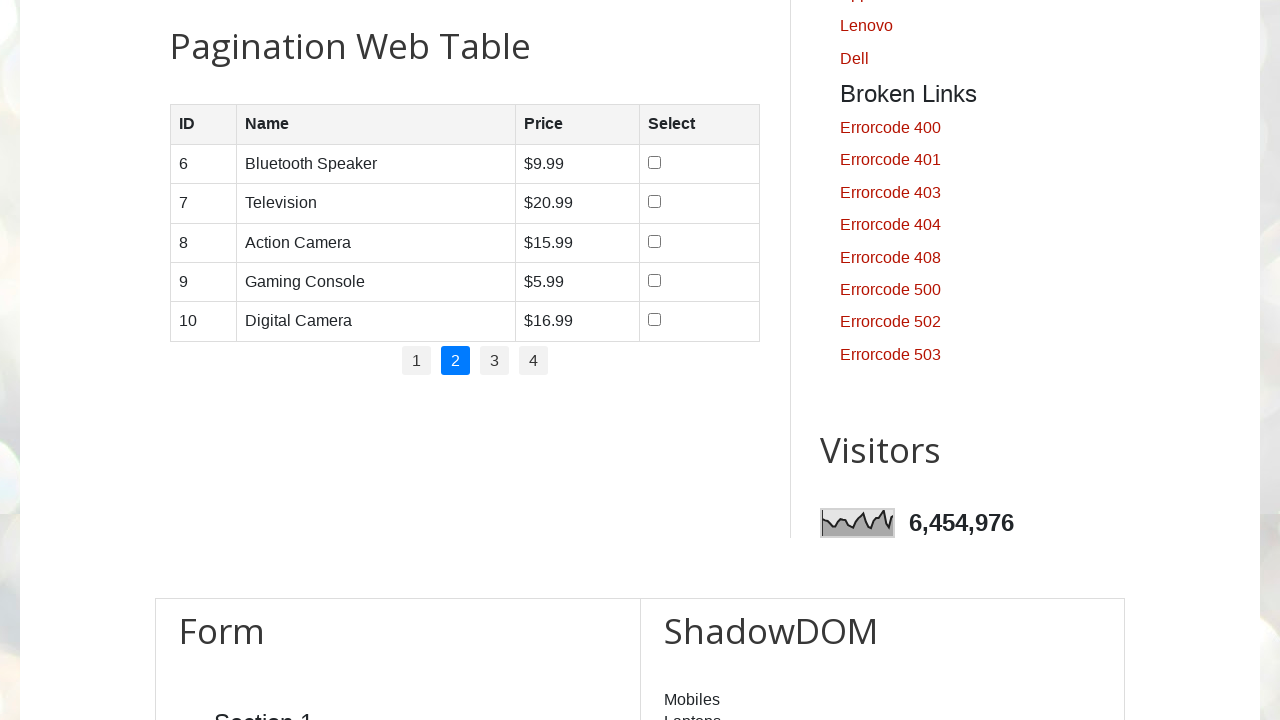

Clicked pagination item 3 at (494, 360) on xpath=//ul[@id='pagination']/li >> nth=2
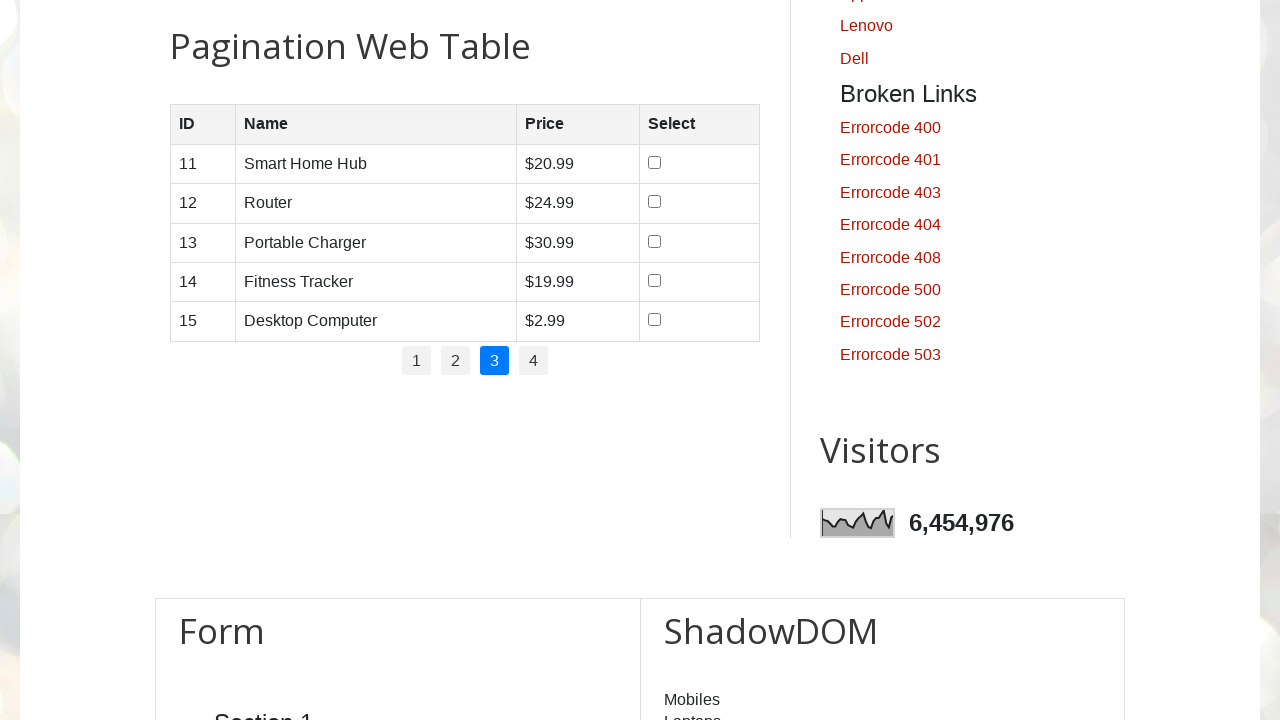

Waited for page to load after pagination click
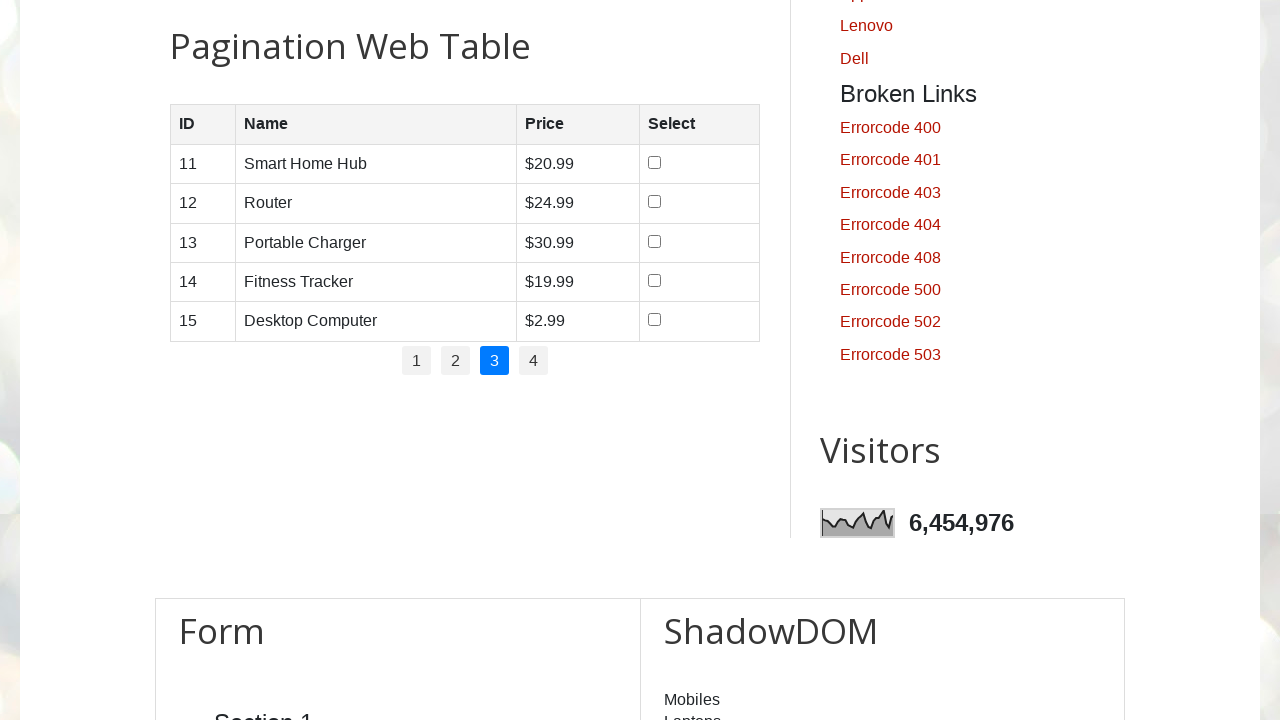

Counted rows on page 3: 5
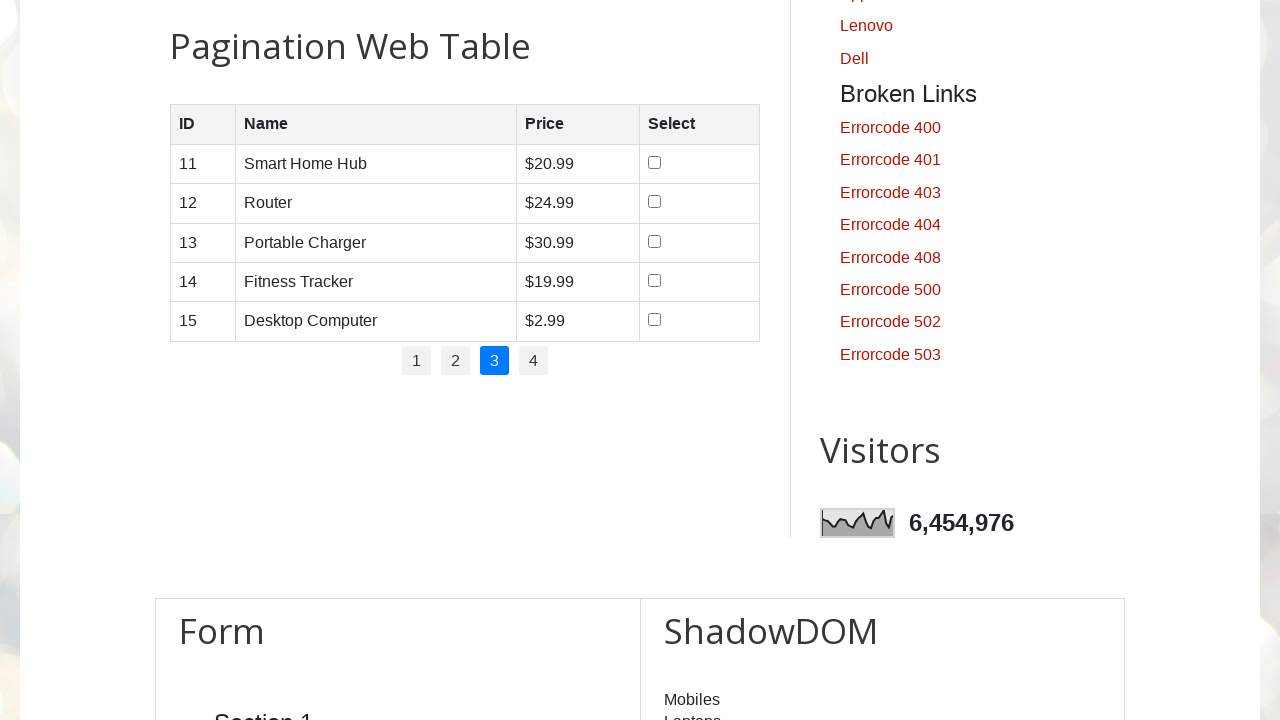

Clicked pagination item 4 at (534, 360) on xpath=//ul[@id='pagination']/li >> nth=3
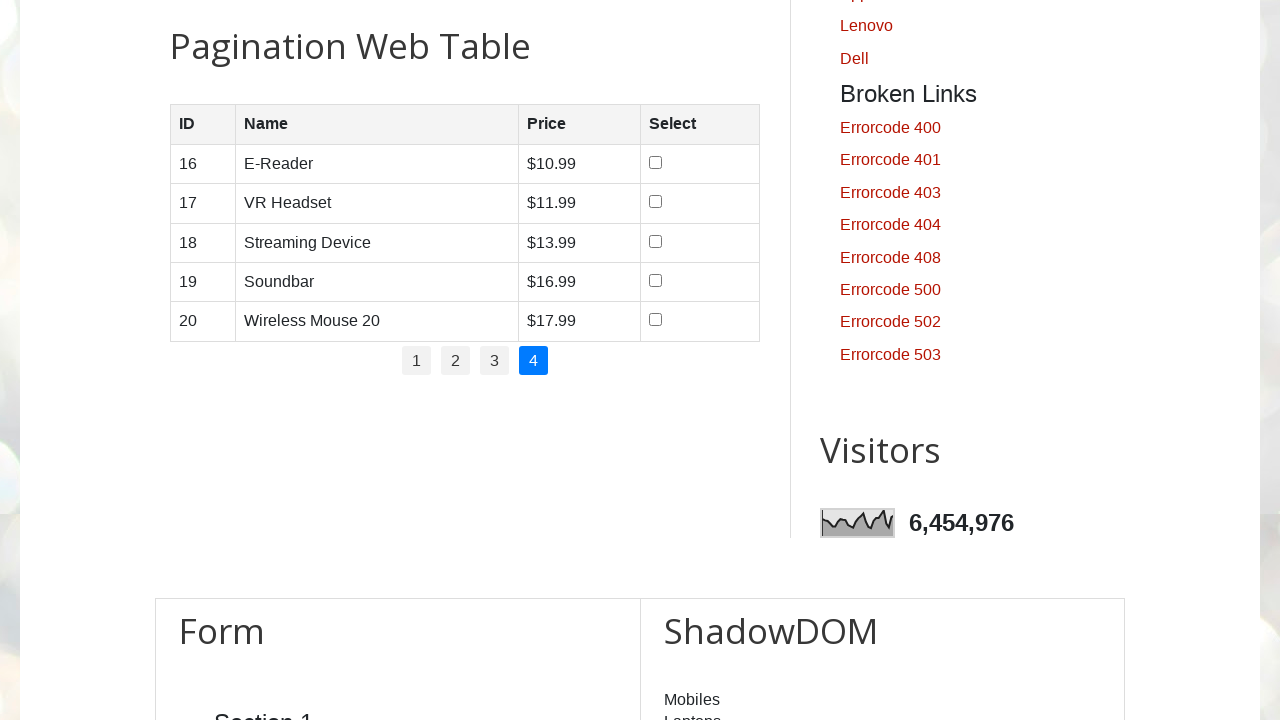

Waited for page to load after pagination click
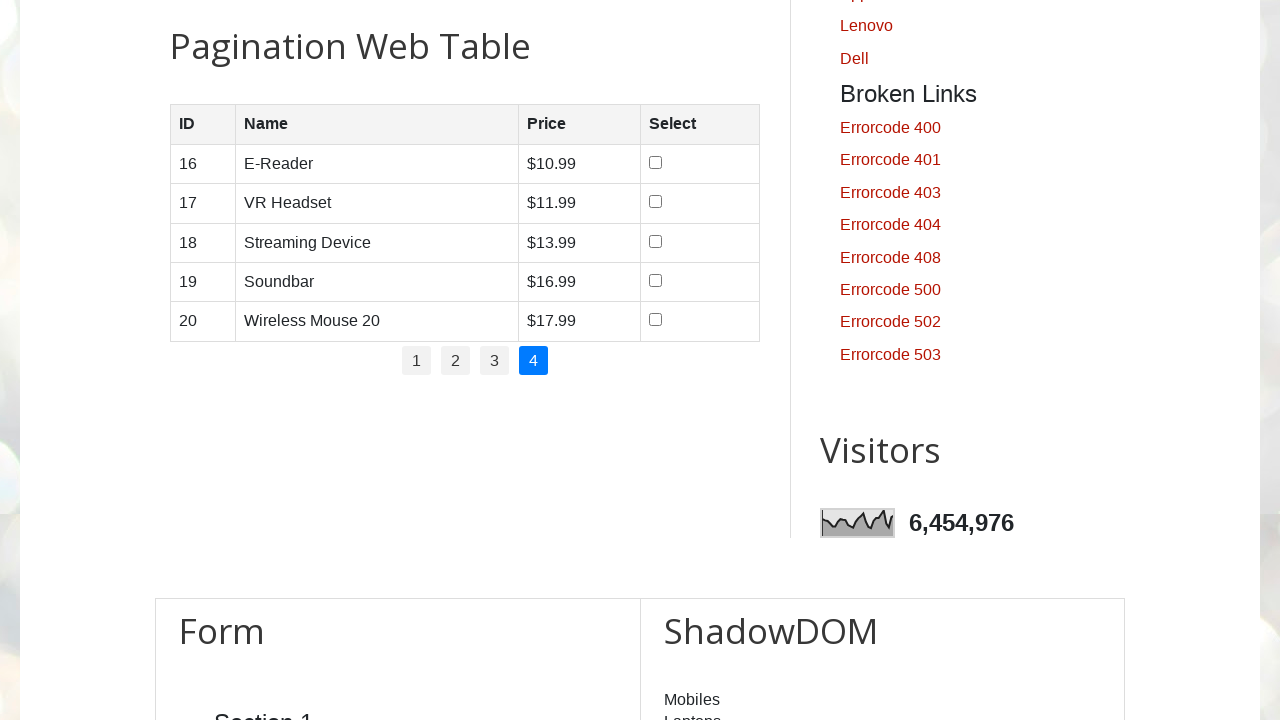

Counted rows on page 4: 5
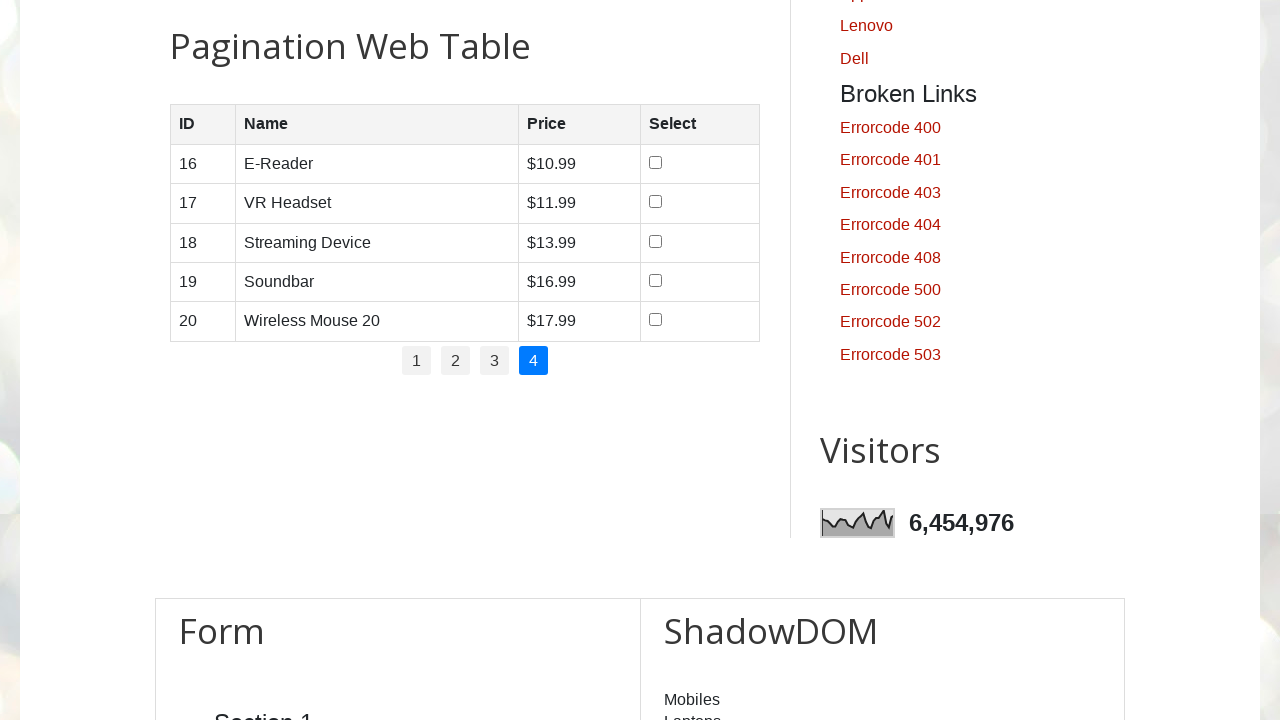

Clicked checkbox in first row of table at (656, 162) on xpath=//table[@id='productTable']/tbody/tr[1]/td[4]/input
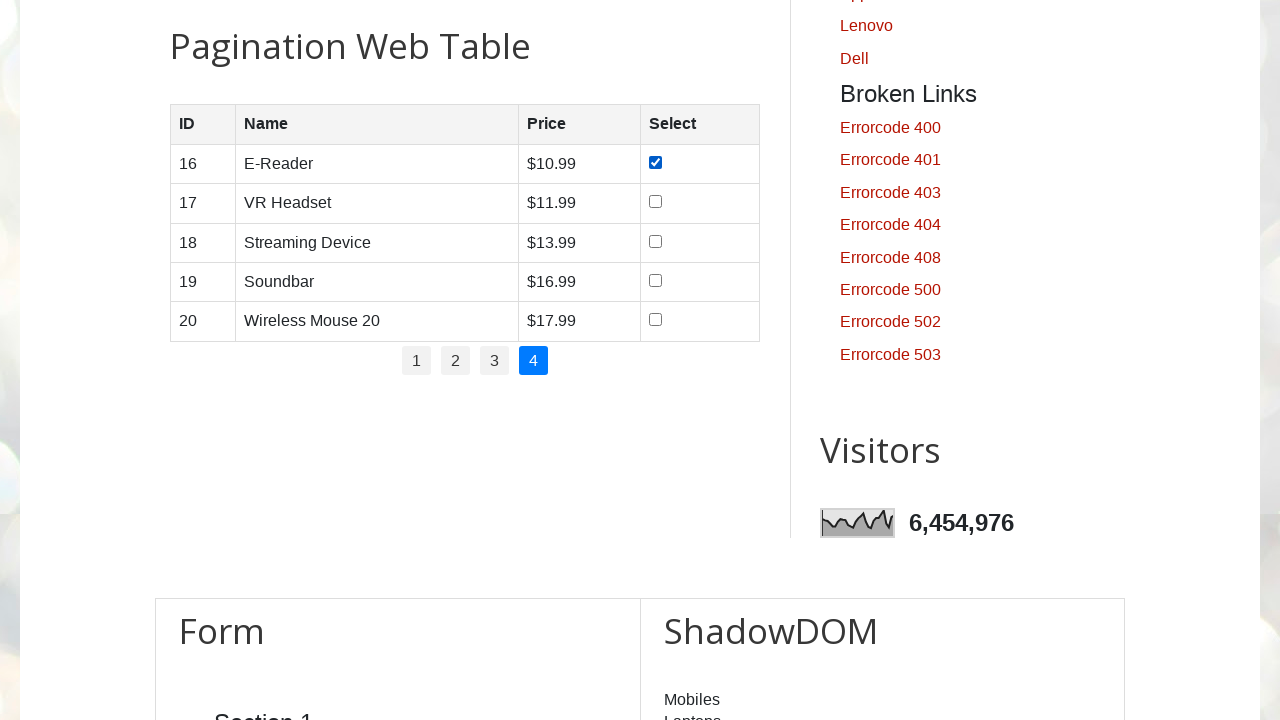

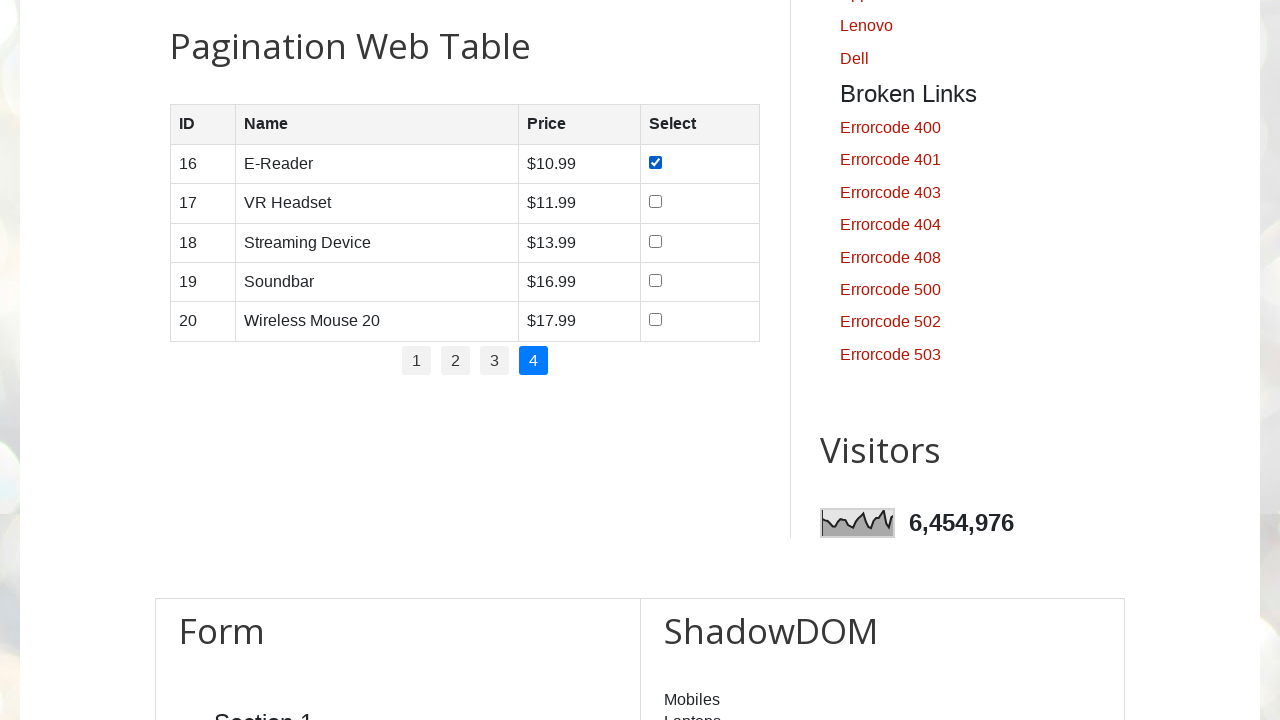